Tests slider control by moving the slider using keyboard arrow keys.

Starting URL: https://demoqa.com/slider

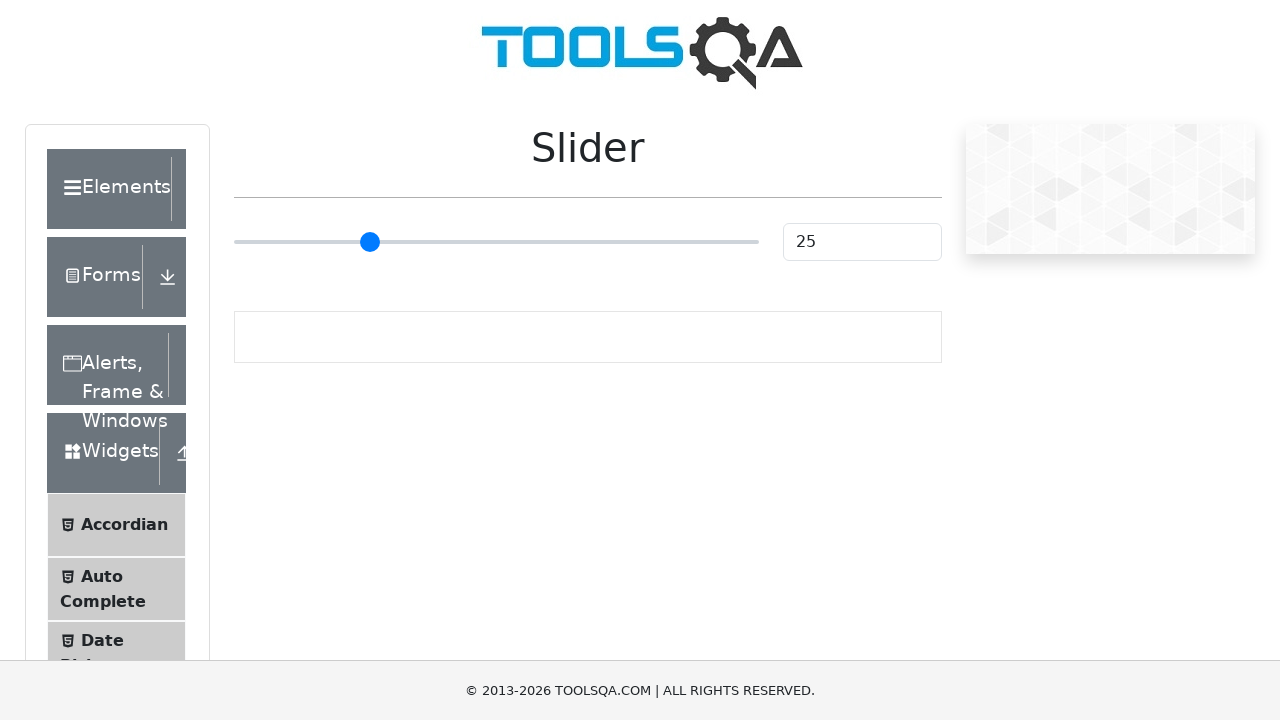

Located slider element on the page
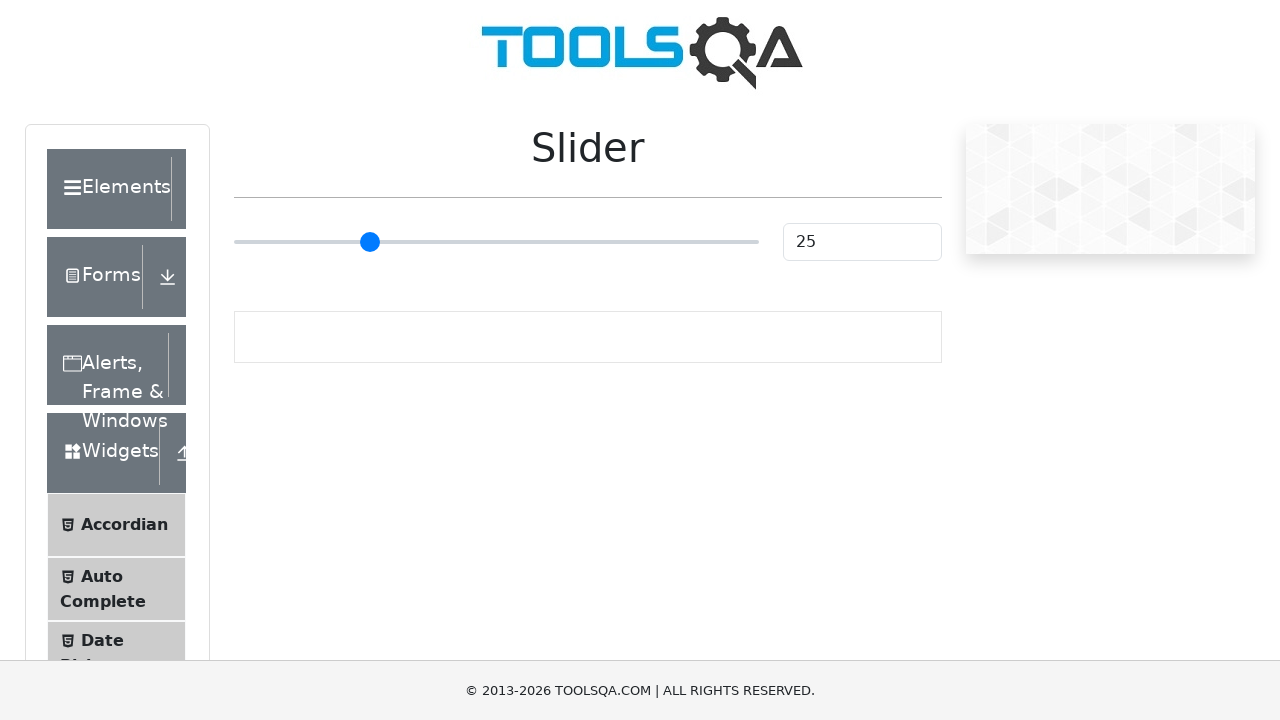

Pressed ArrowRight key on slider (iteration 1/55) on input[type='range']
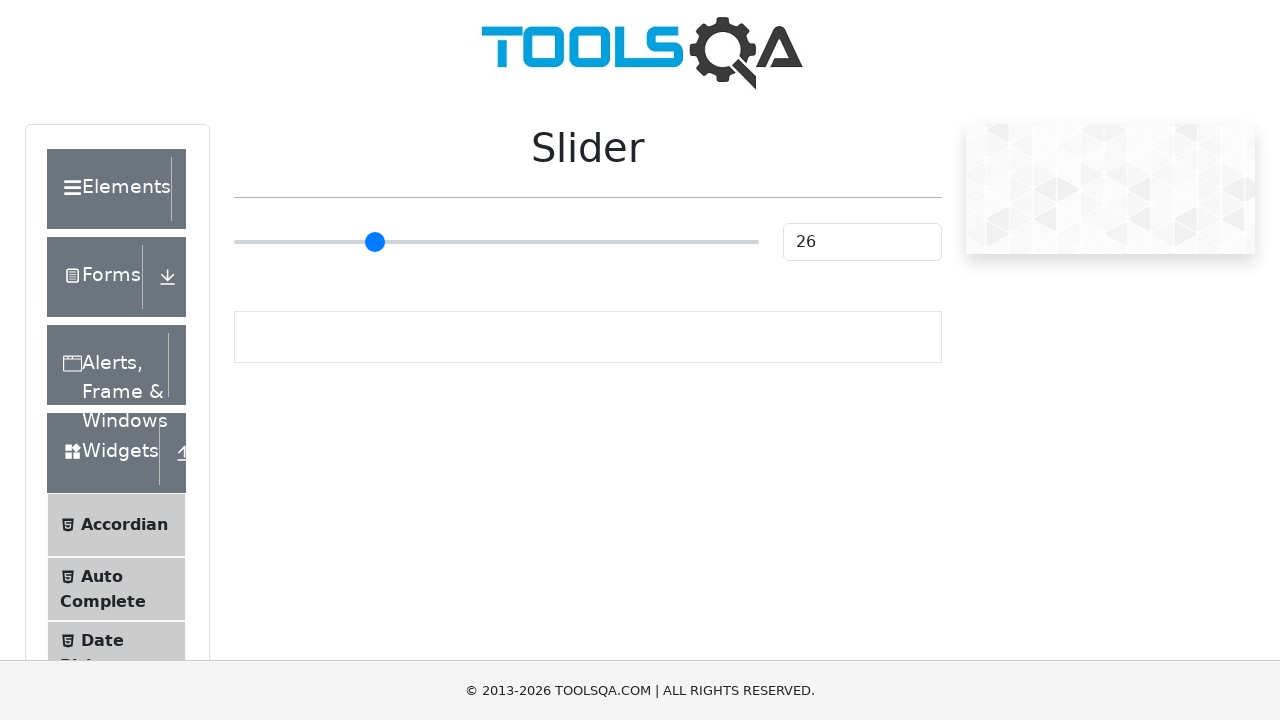

Pressed ArrowRight key on slider (iteration 2/55) on input[type='range']
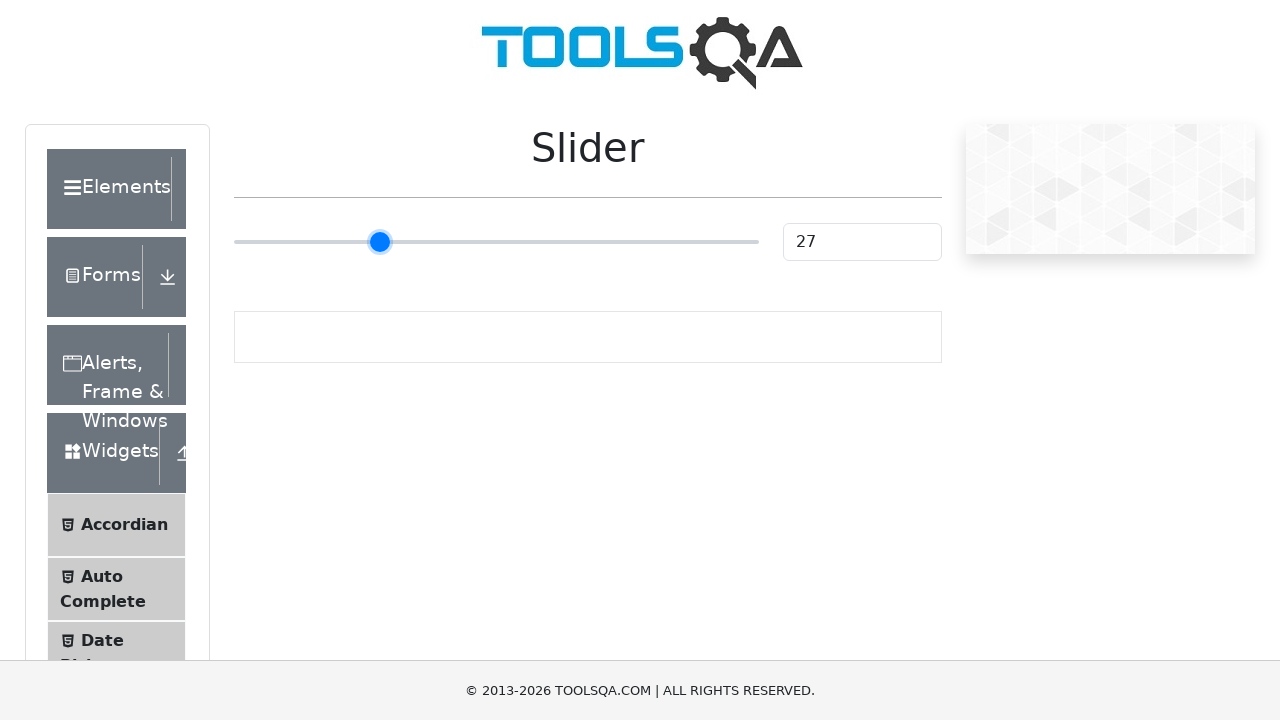

Pressed ArrowRight key on slider (iteration 3/55) on input[type='range']
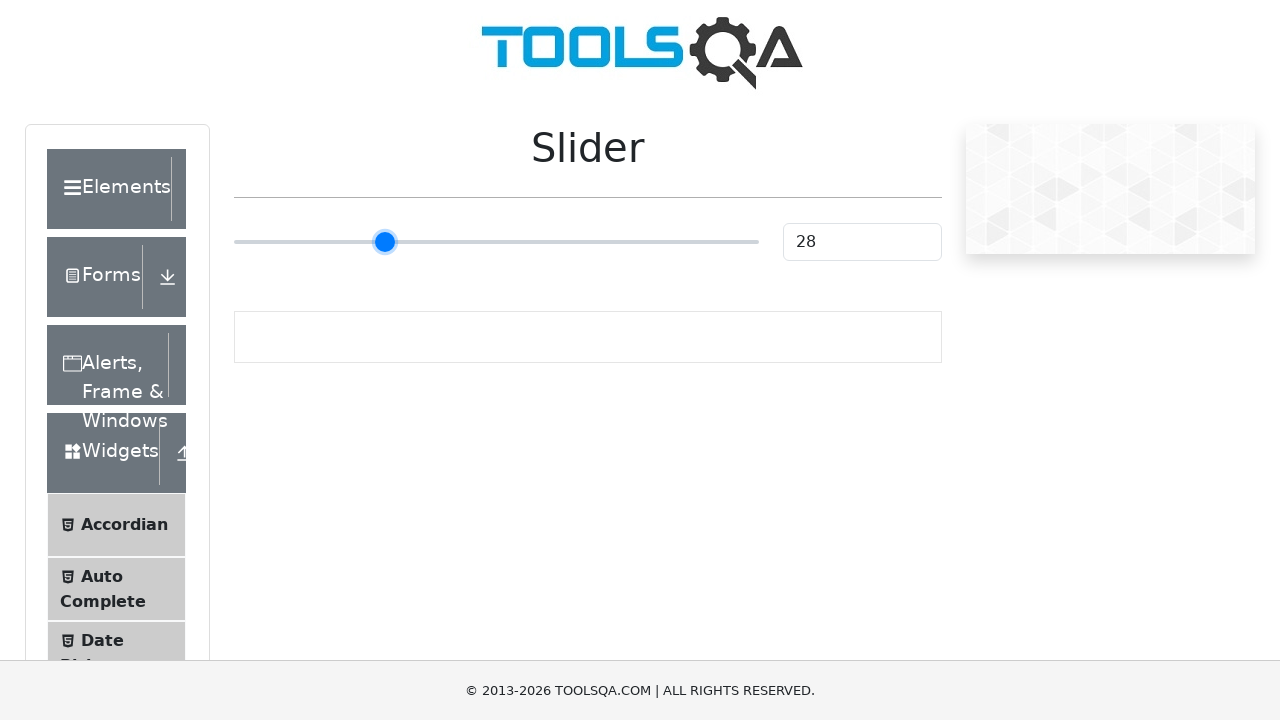

Pressed ArrowRight key on slider (iteration 4/55) on input[type='range']
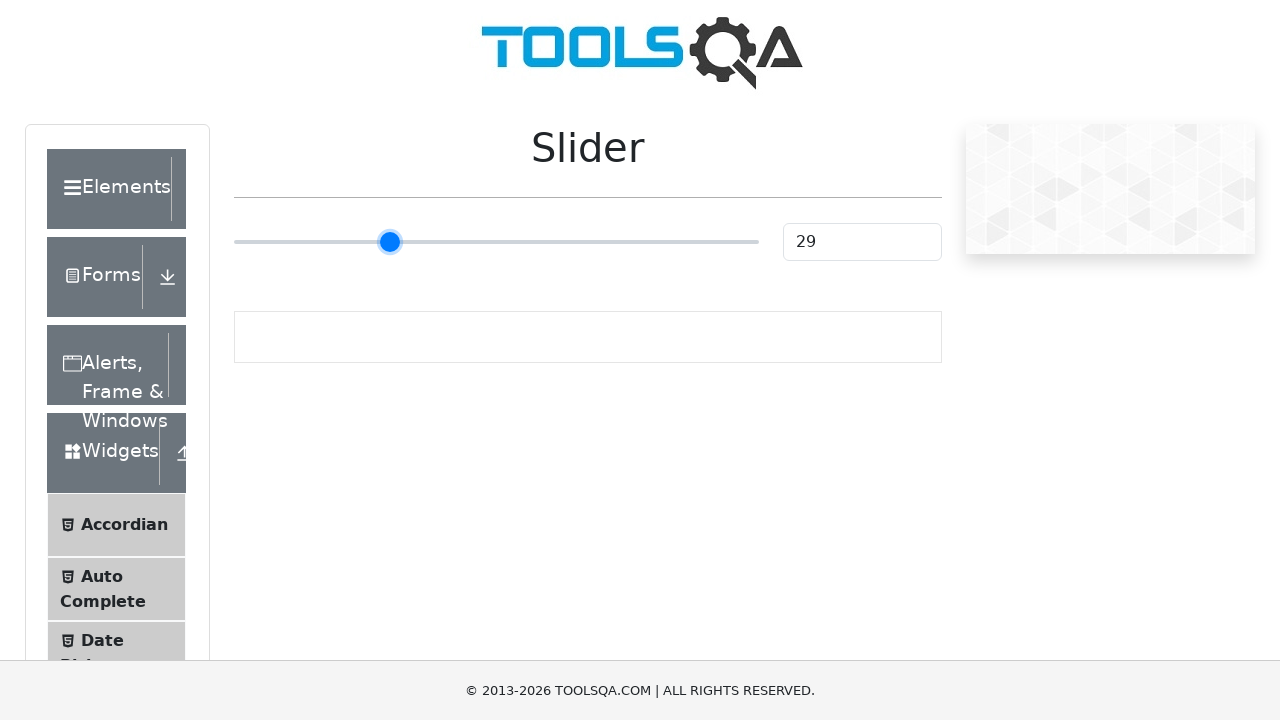

Pressed ArrowRight key on slider (iteration 5/55) on input[type='range']
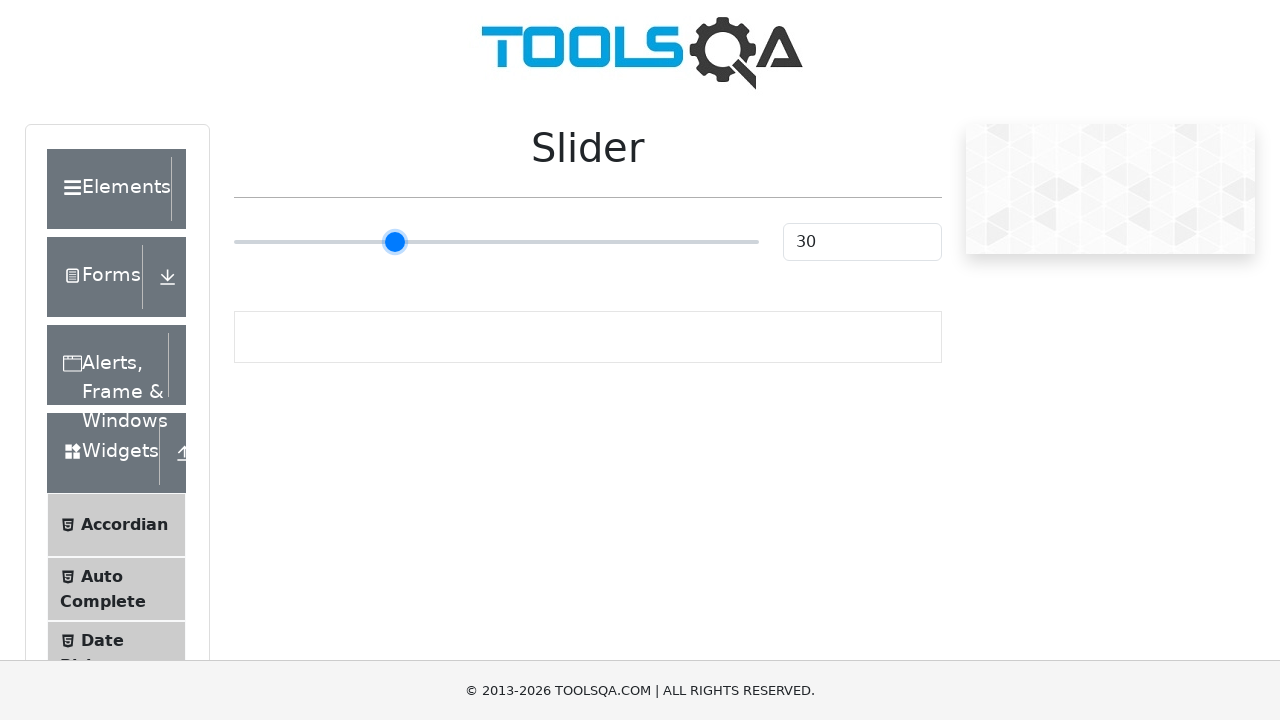

Pressed ArrowRight key on slider (iteration 6/55) on input[type='range']
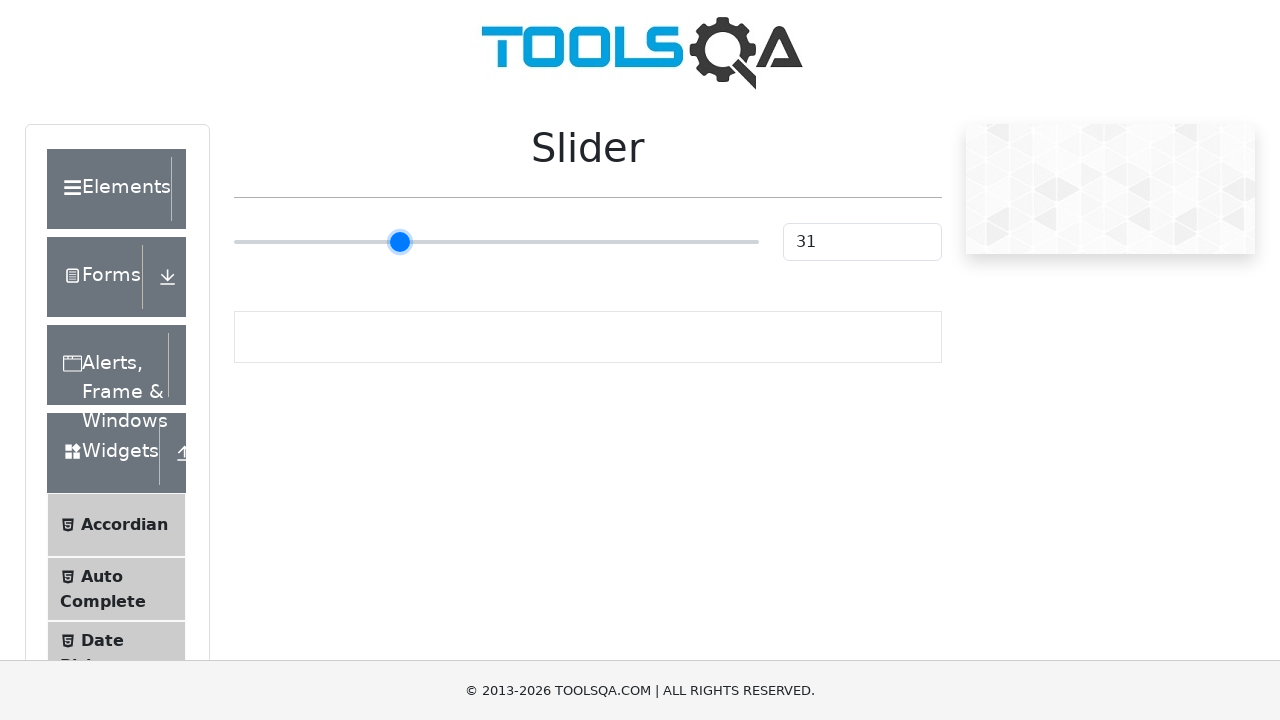

Pressed ArrowRight key on slider (iteration 7/55) on input[type='range']
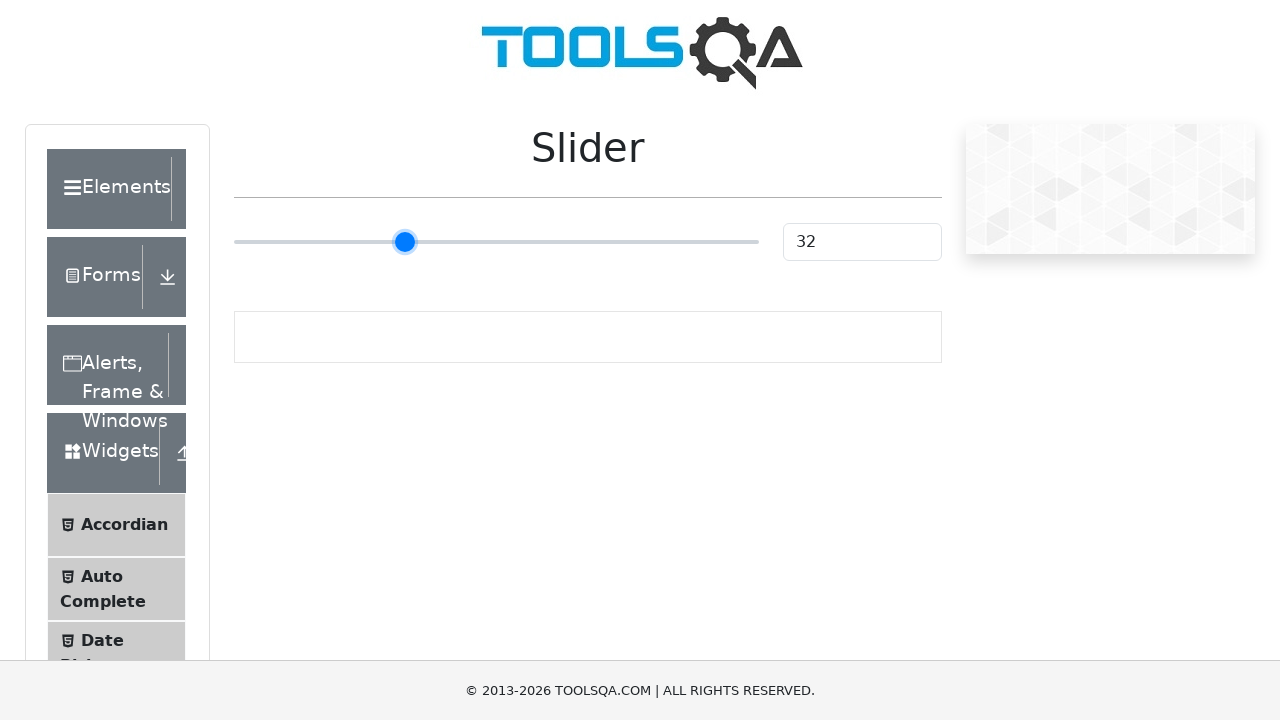

Pressed ArrowRight key on slider (iteration 8/55) on input[type='range']
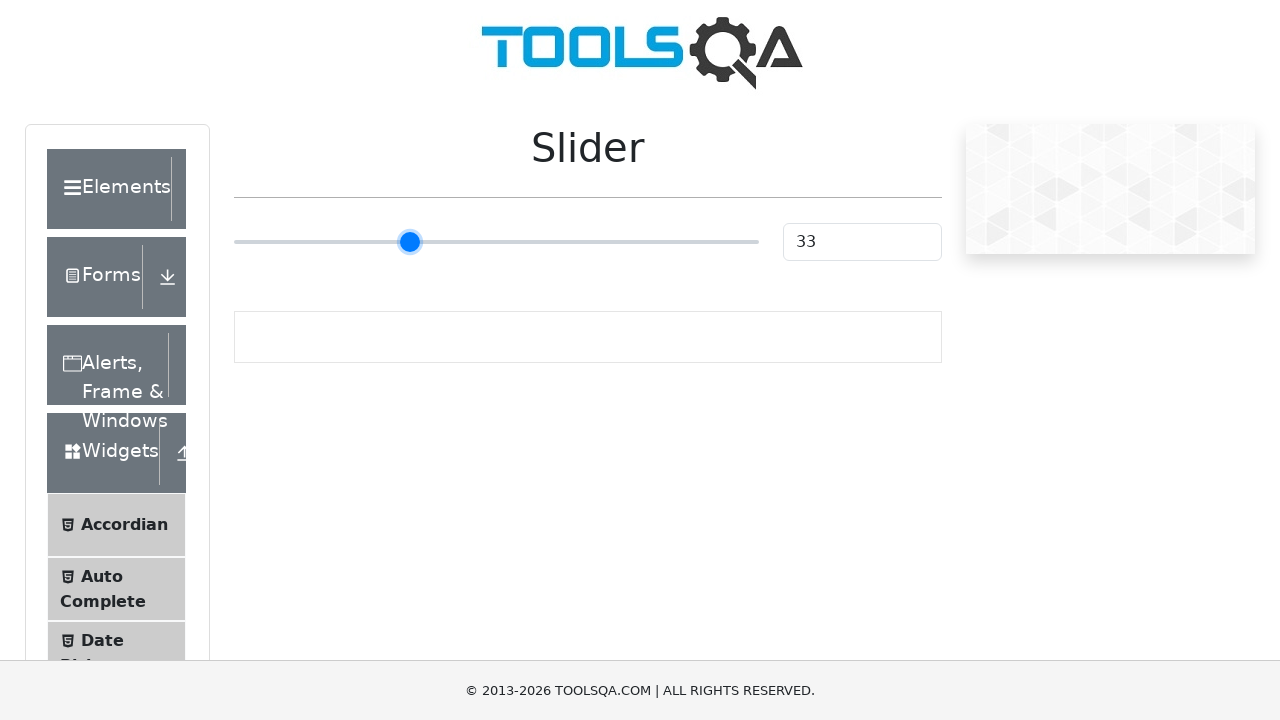

Pressed ArrowRight key on slider (iteration 9/55) on input[type='range']
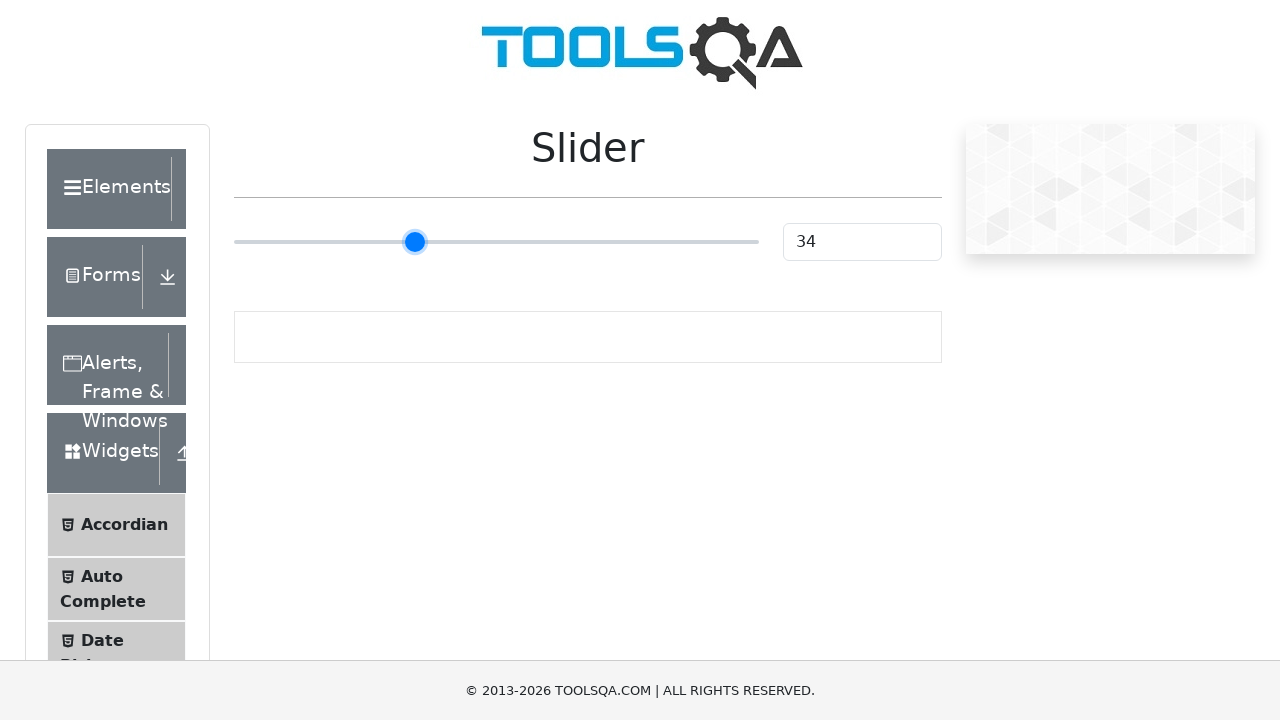

Pressed ArrowRight key on slider (iteration 10/55) on input[type='range']
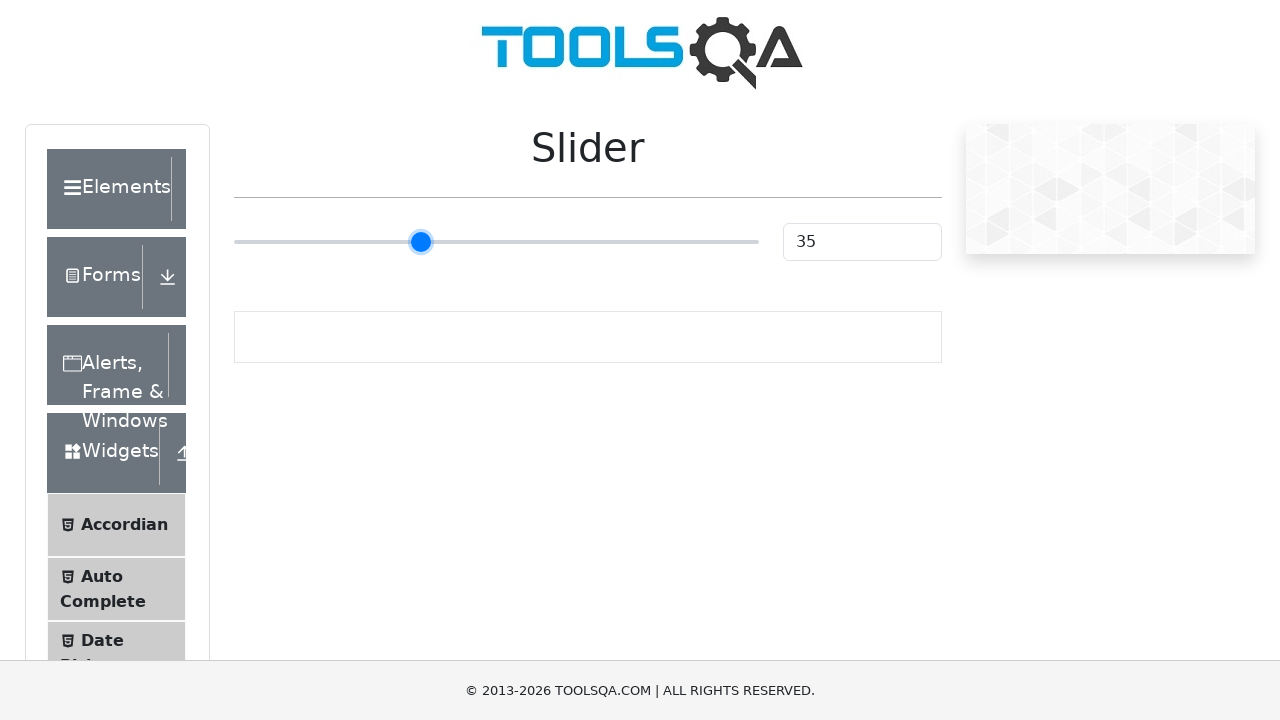

Pressed ArrowRight key on slider (iteration 11/55) on input[type='range']
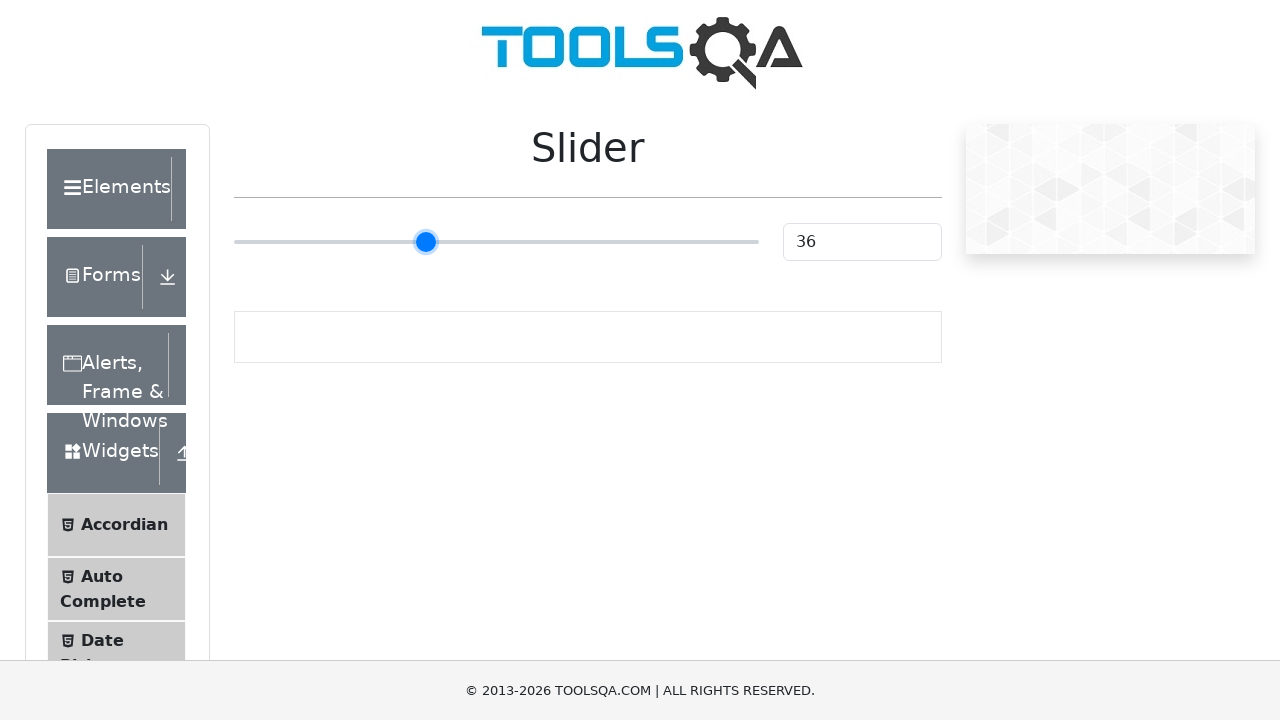

Pressed ArrowRight key on slider (iteration 12/55) on input[type='range']
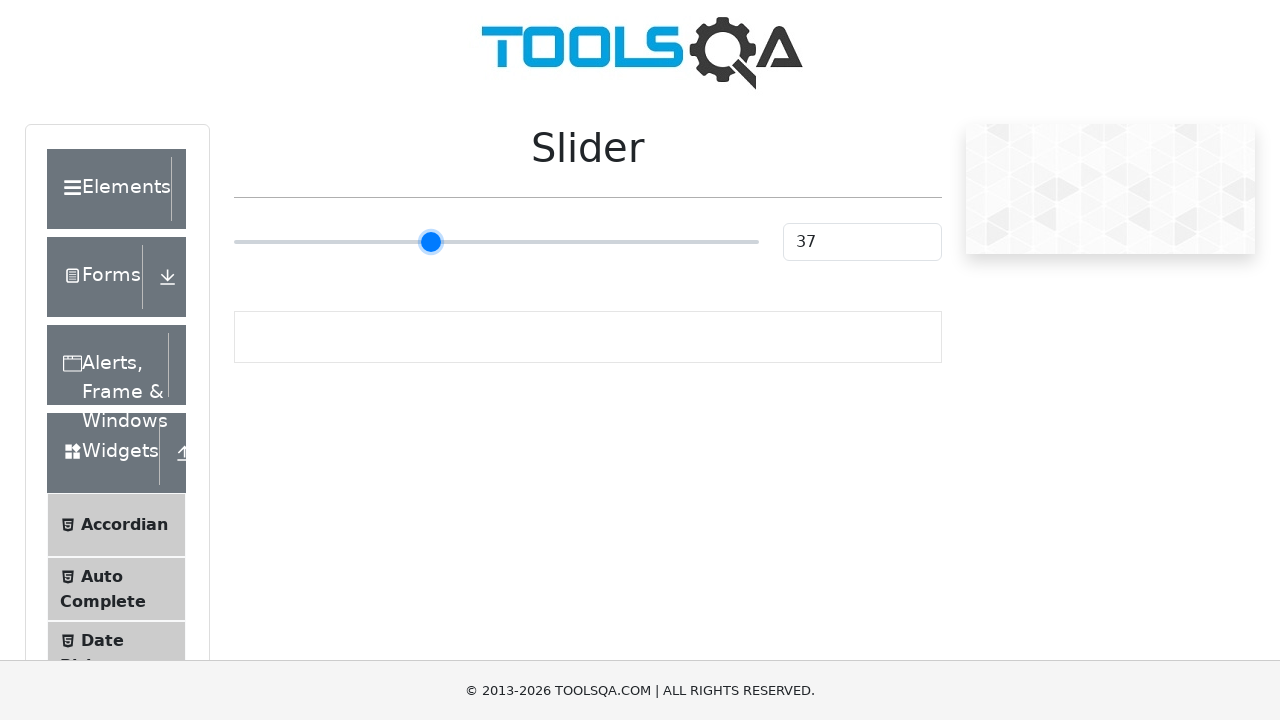

Pressed ArrowRight key on slider (iteration 13/55) on input[type='range']
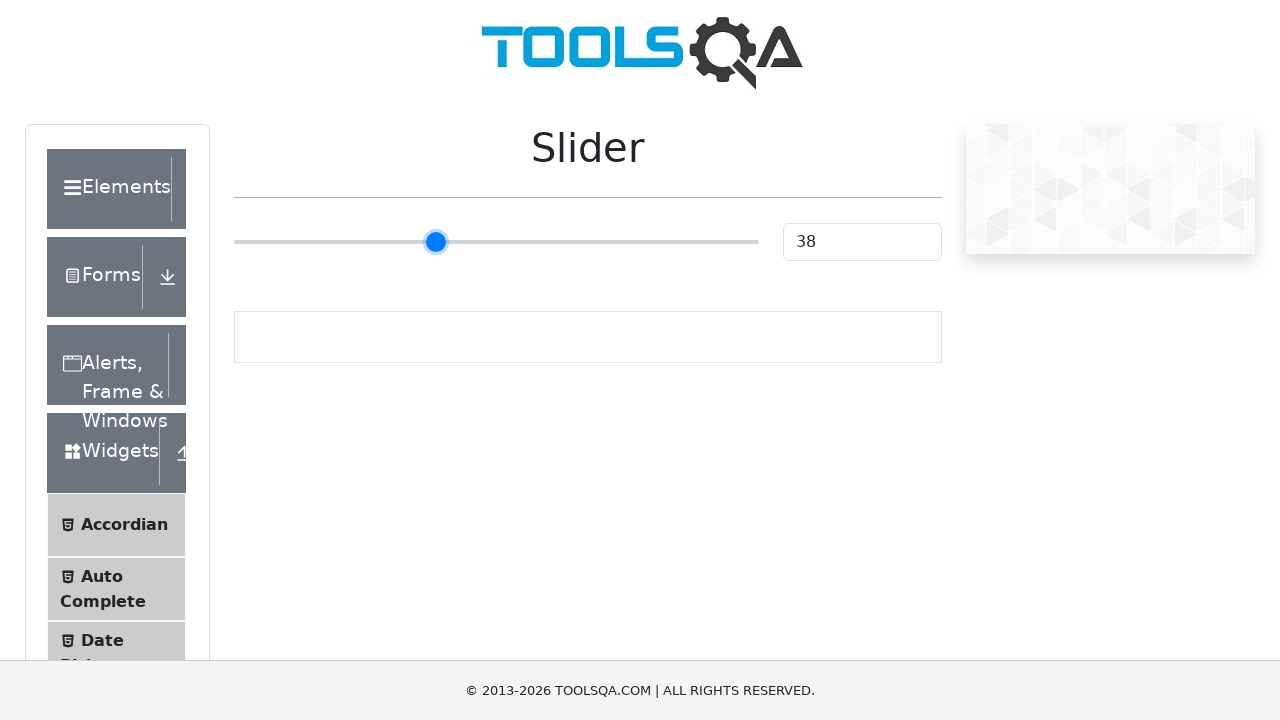

Pressed ArrowRight key on slider (iteration 14/55) on input[type='range']
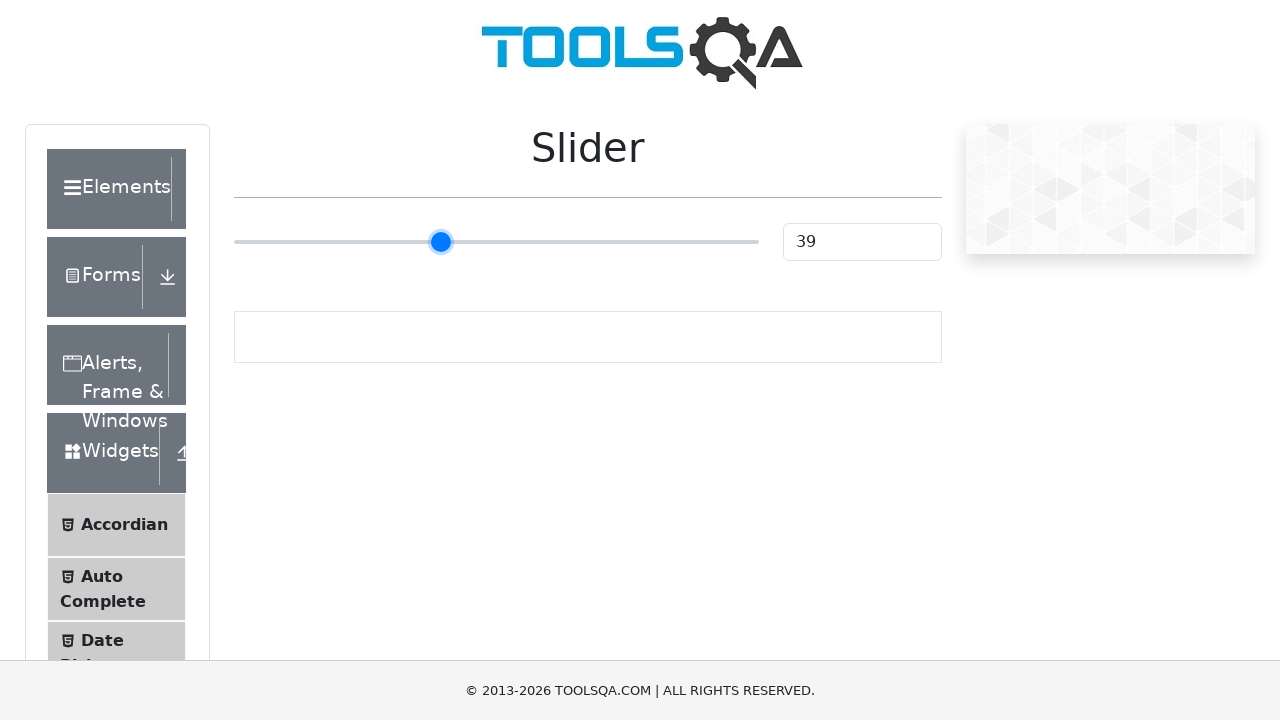

Pressed ArrowRight key on slider (iteration 15/55) on input[type='range']
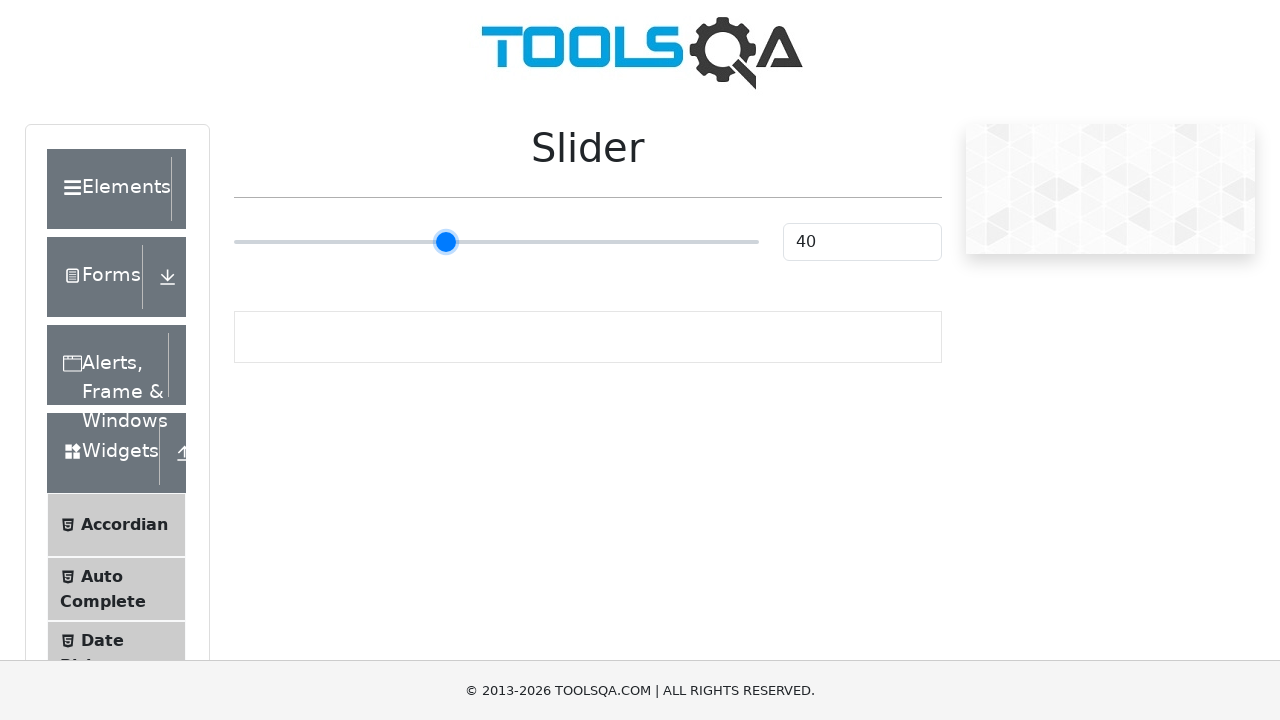

Pressed ArrowRight key on slider (iteration 16/55) on input[type='range']
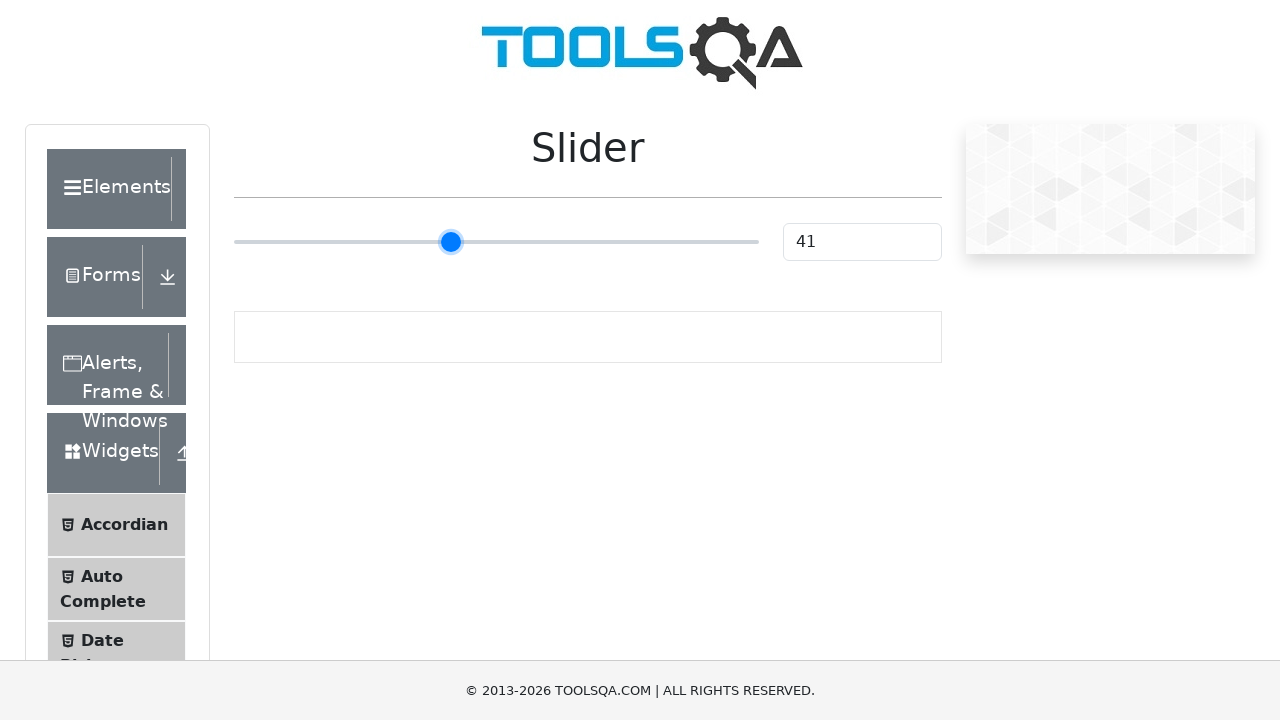

Pressed ArrowRight key on slider (iteration 17/55) on input[type='range']
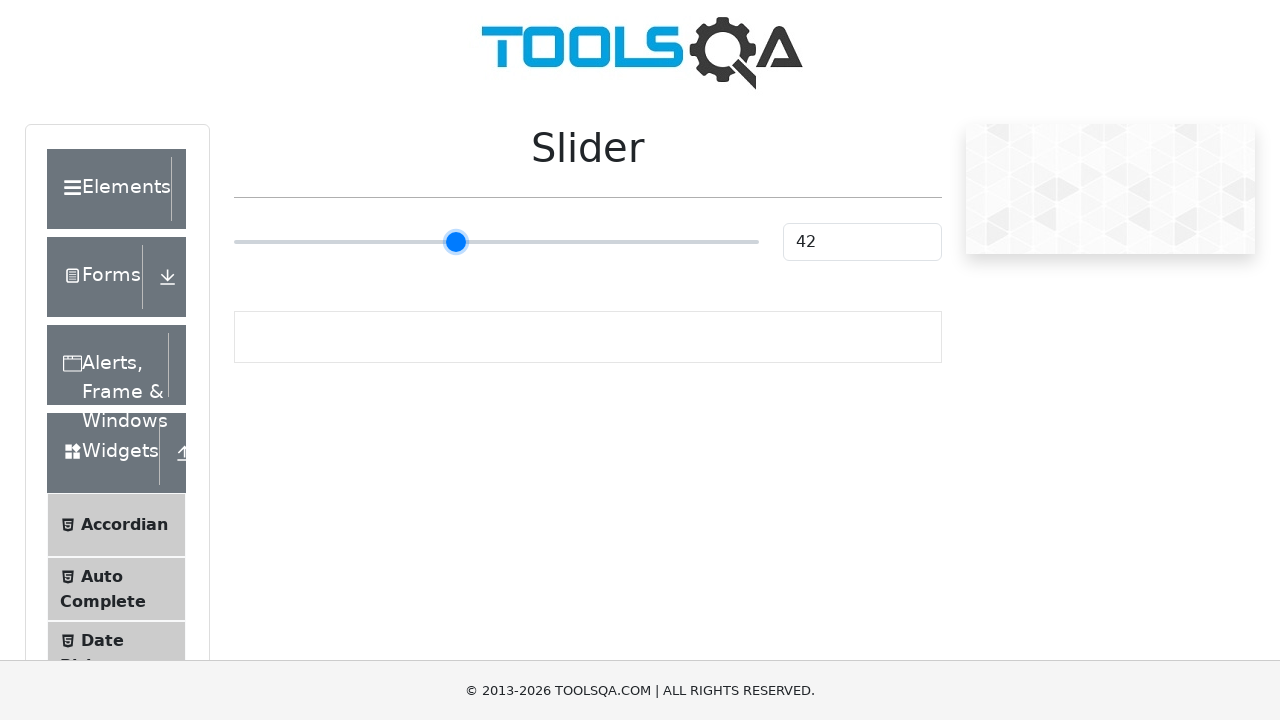

Pressed ArrowRight key on slider (iteration 18/55) on input[type='range']
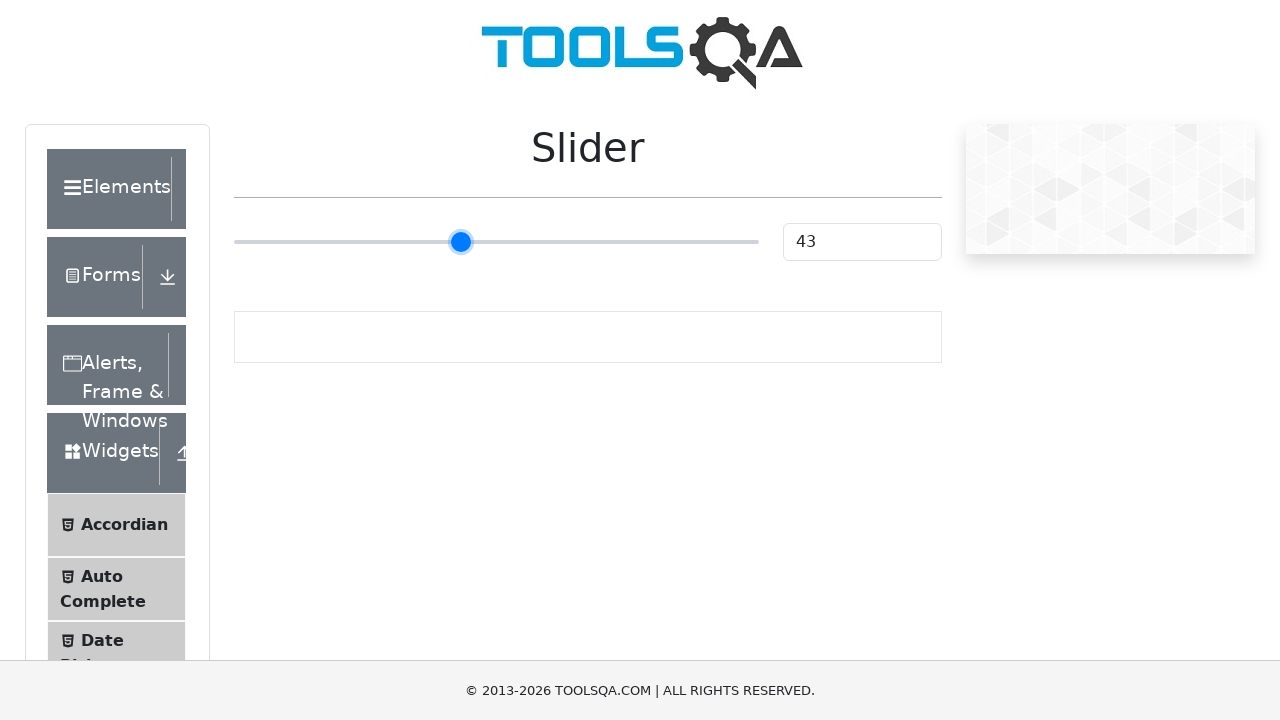

Pressed ArrowRight key on slider (iteration 19/55) on input[type='range']
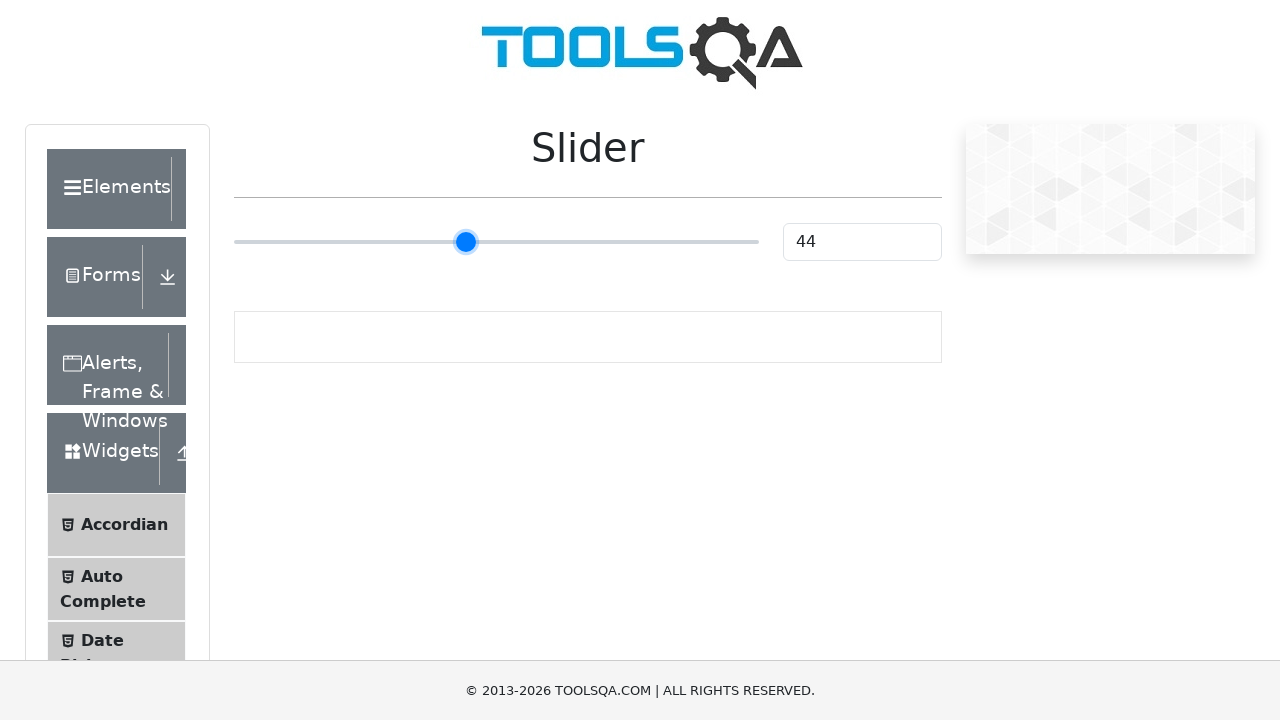

Pressed ArrowRight key on slider (iteration 20/55) on input[type='range']
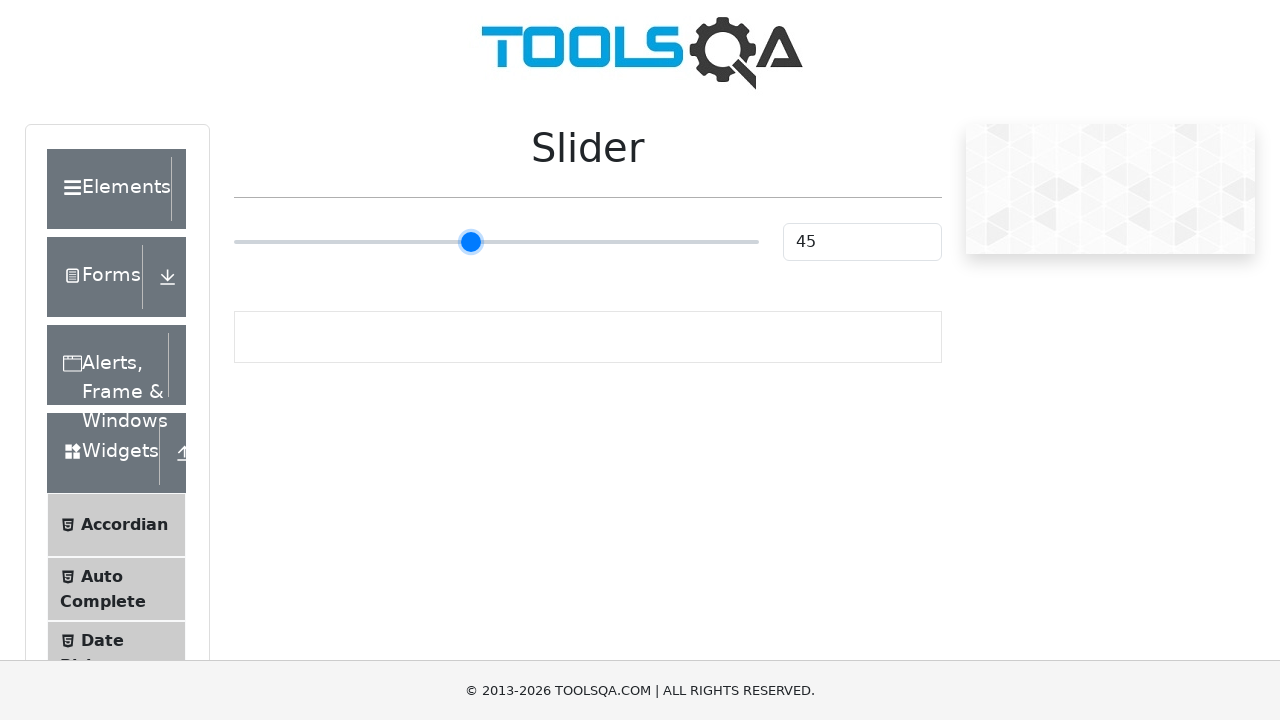

Pressed ArrowRight key on slider (iteration 21/55) on input[type='range']
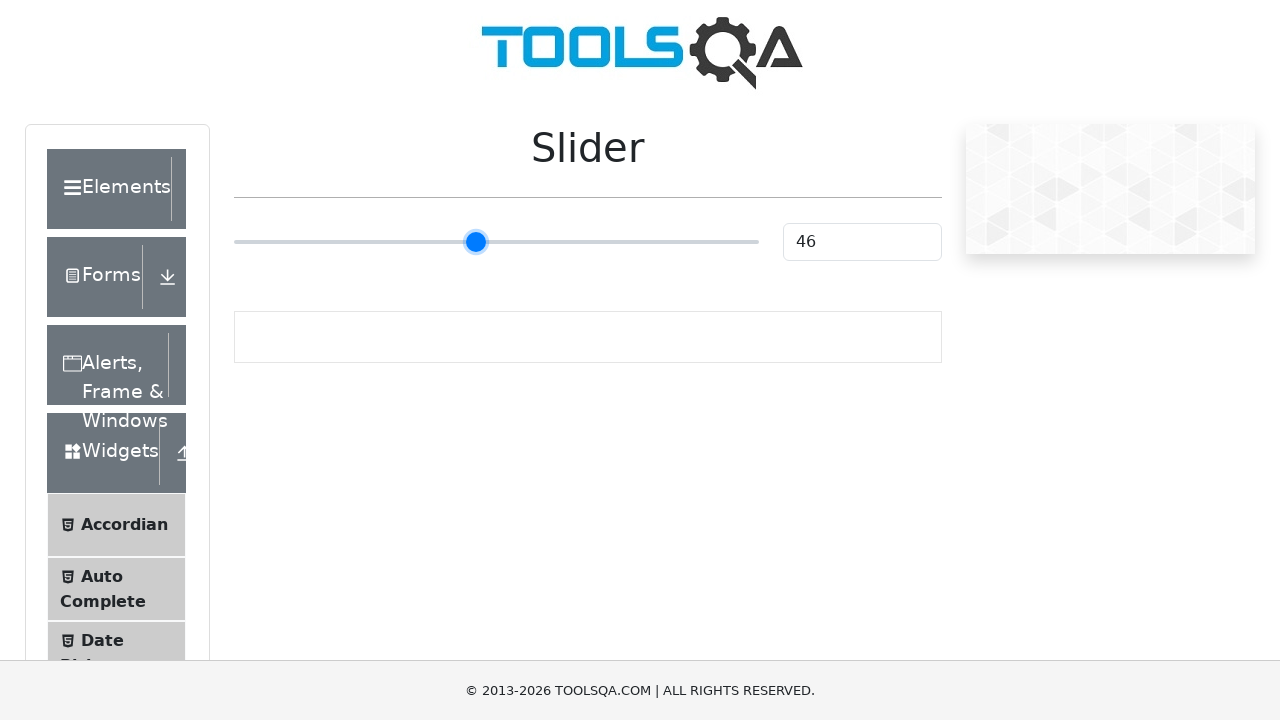

Pressed ArrowRight key on slider (iteration 22/55) on input[type='range']
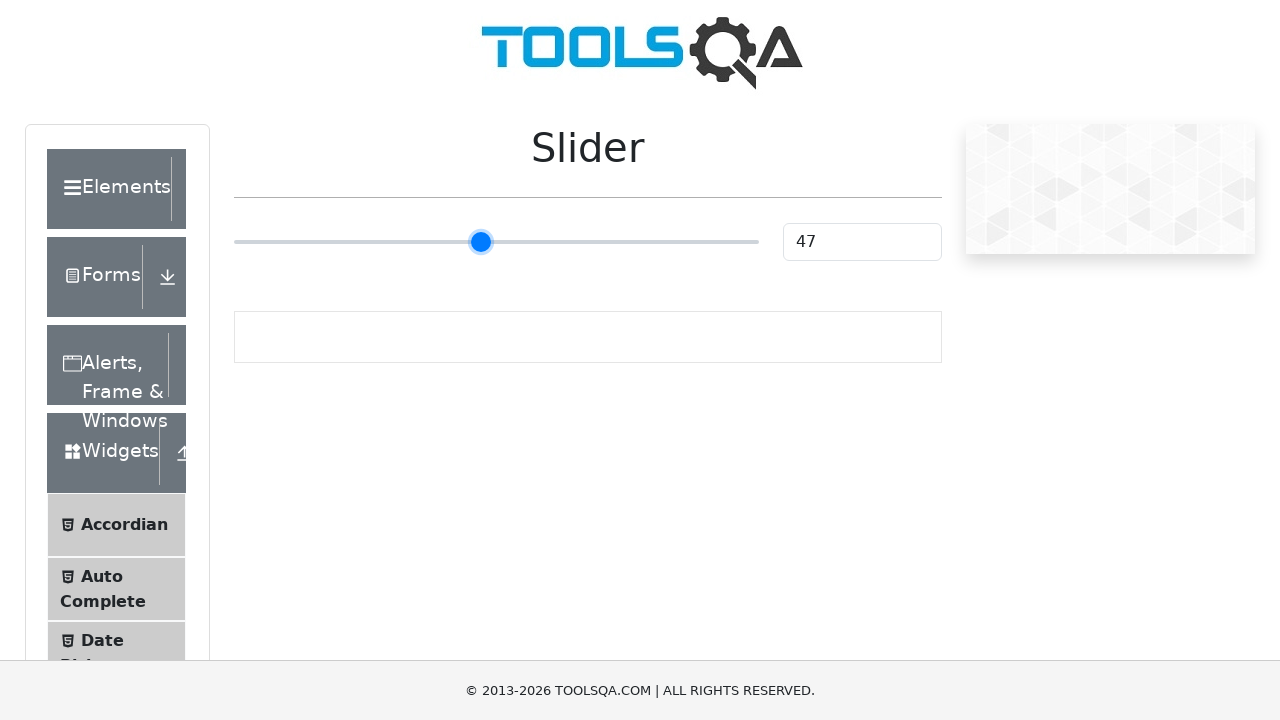

Pressed ArrowRight key on slider (iteration 23/55) on input[type='range']
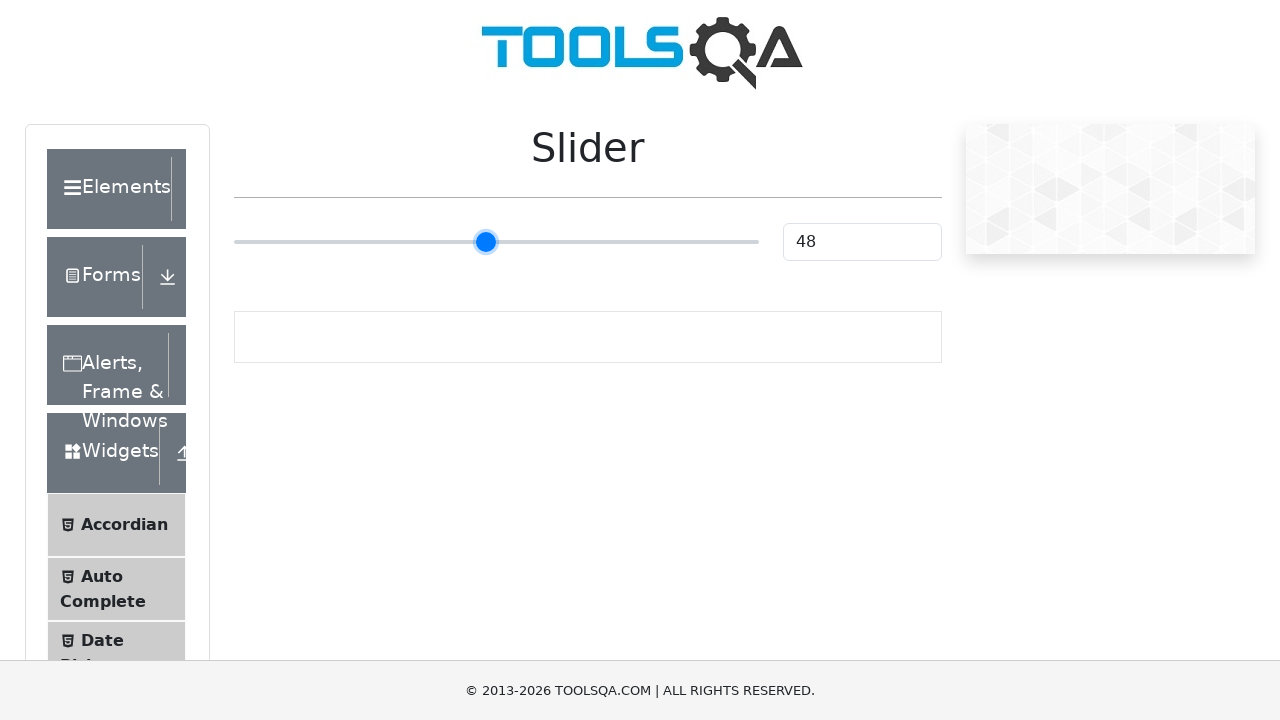

Pressed ArrowRight key on slider (iteration 24/55) on input[type='range']
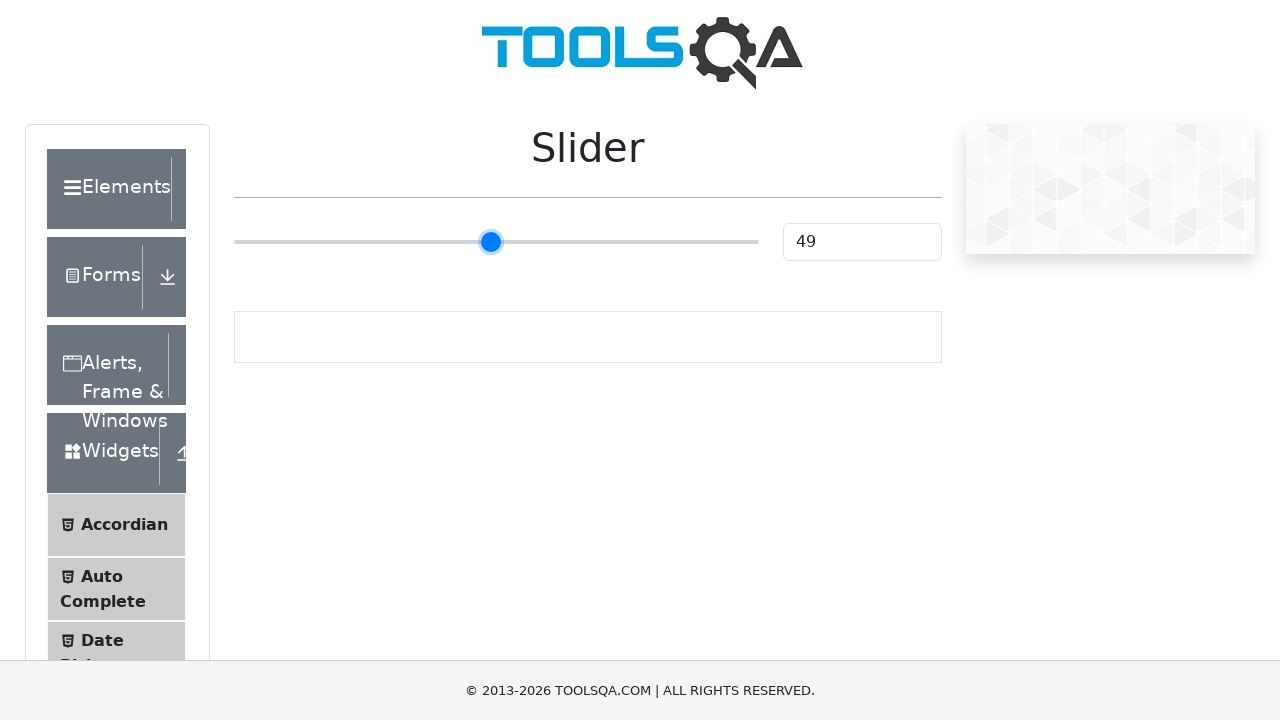

Pressed ArrowRight key on slider (iteration 25/55) on input[type='range']
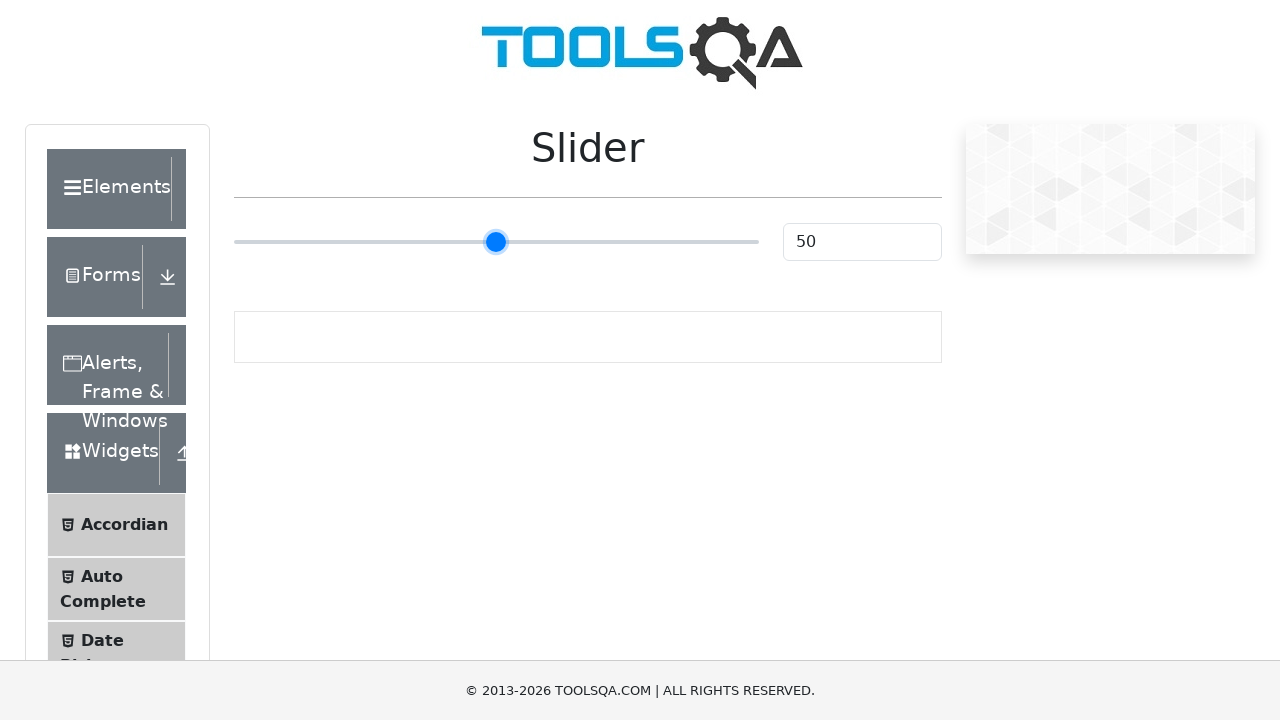

Pressed ArrowRight key on slider (iteration 26/55) on input[type='range']
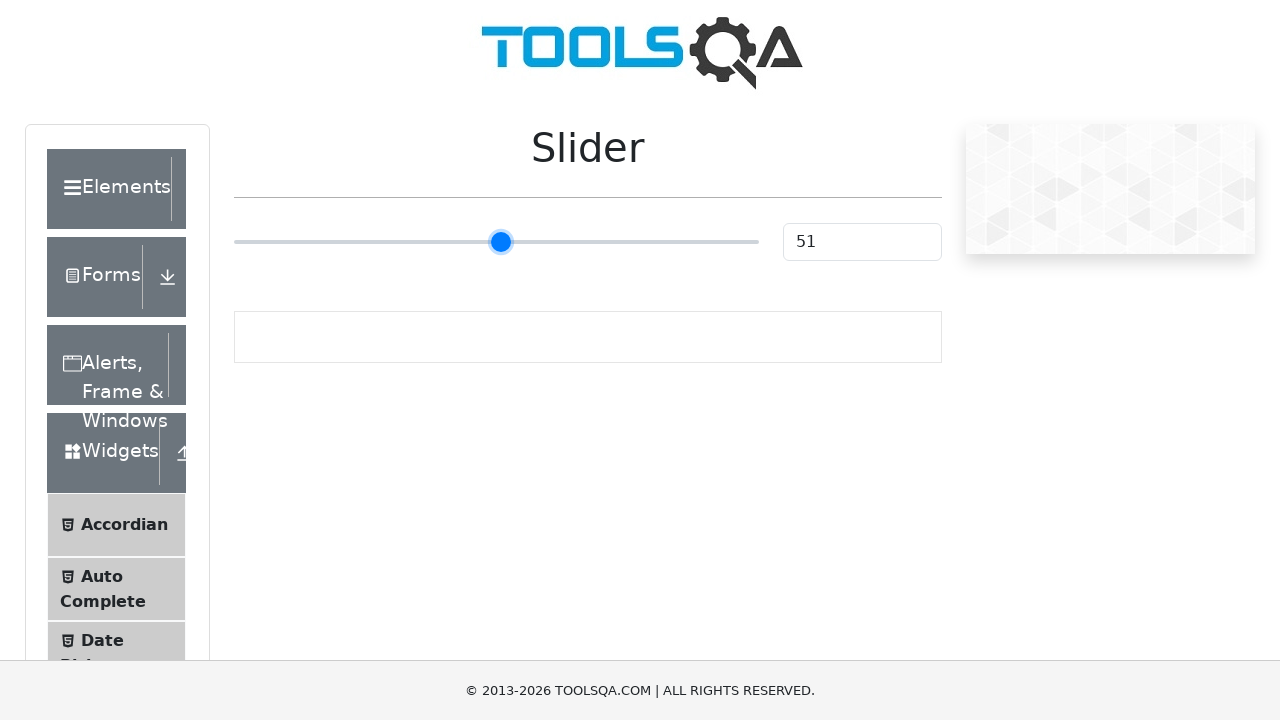

Pressed ArrowRight key on slider (iteration 27/55) on input[type='range']
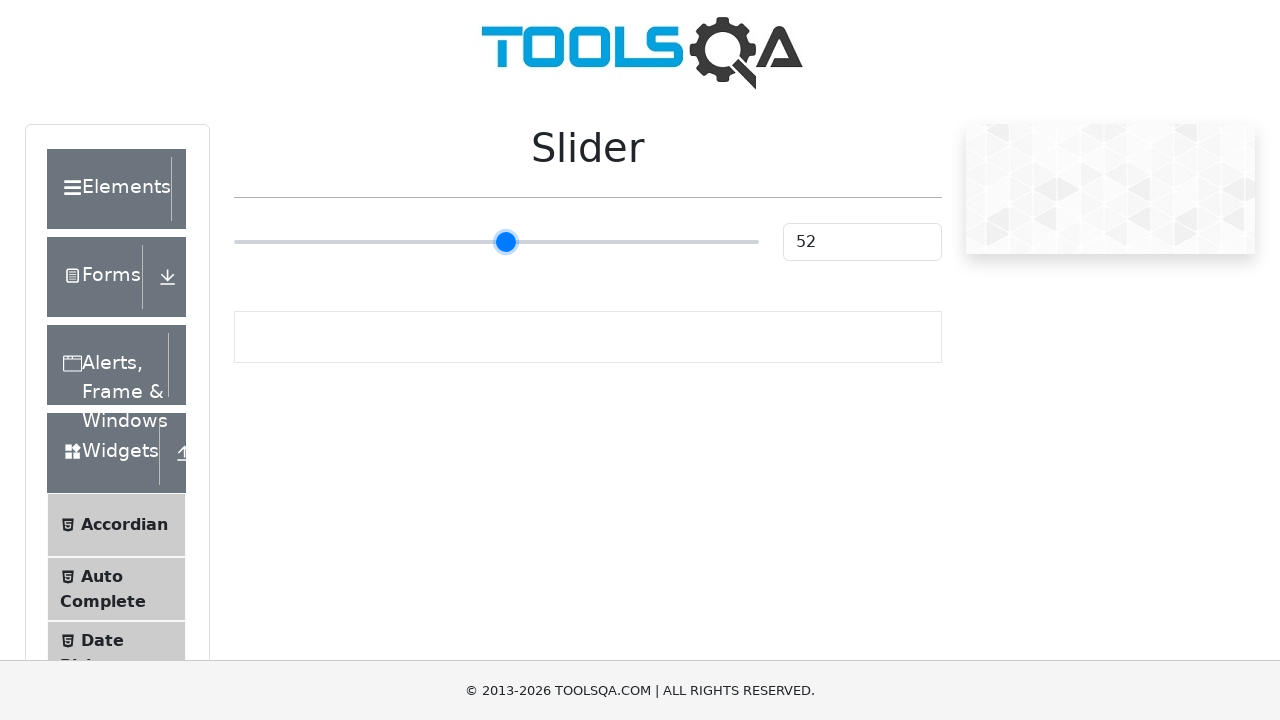

Pressed ArrowRight key on slider (iteration 28/55) on input[type='range']
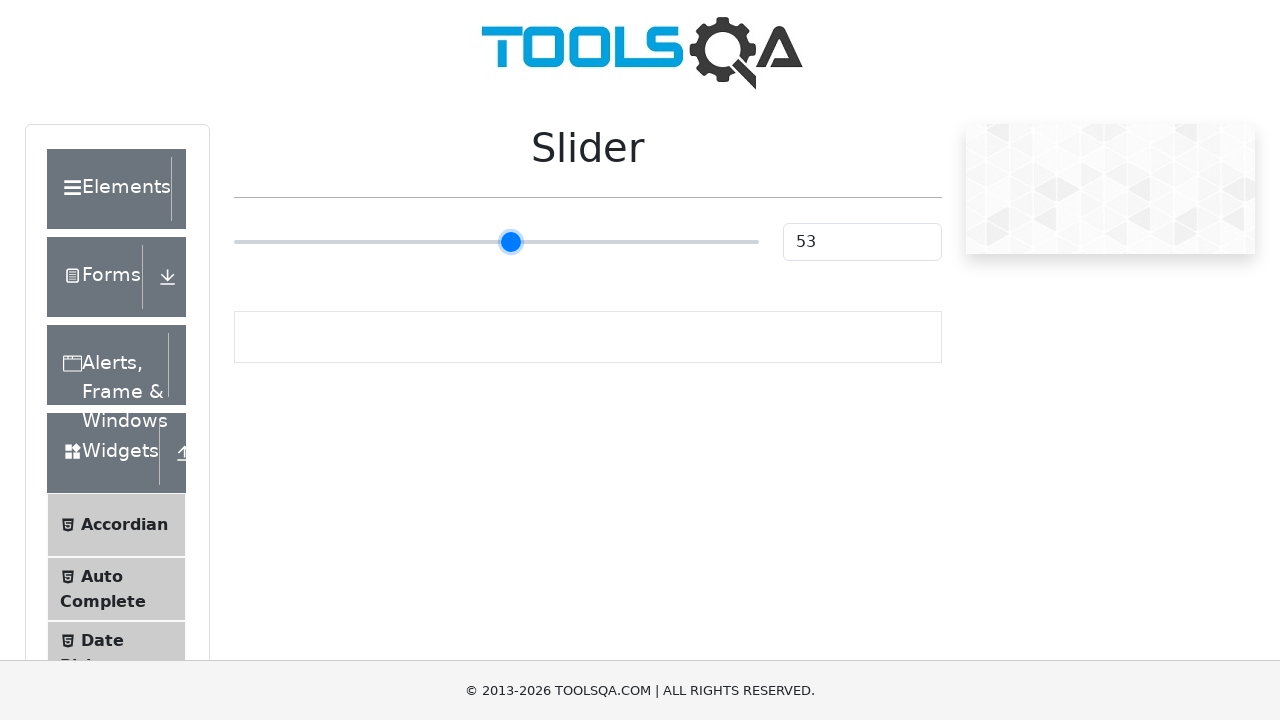

Pressed ArrowRight key on slider (iteration 29/55) on input[type='range']
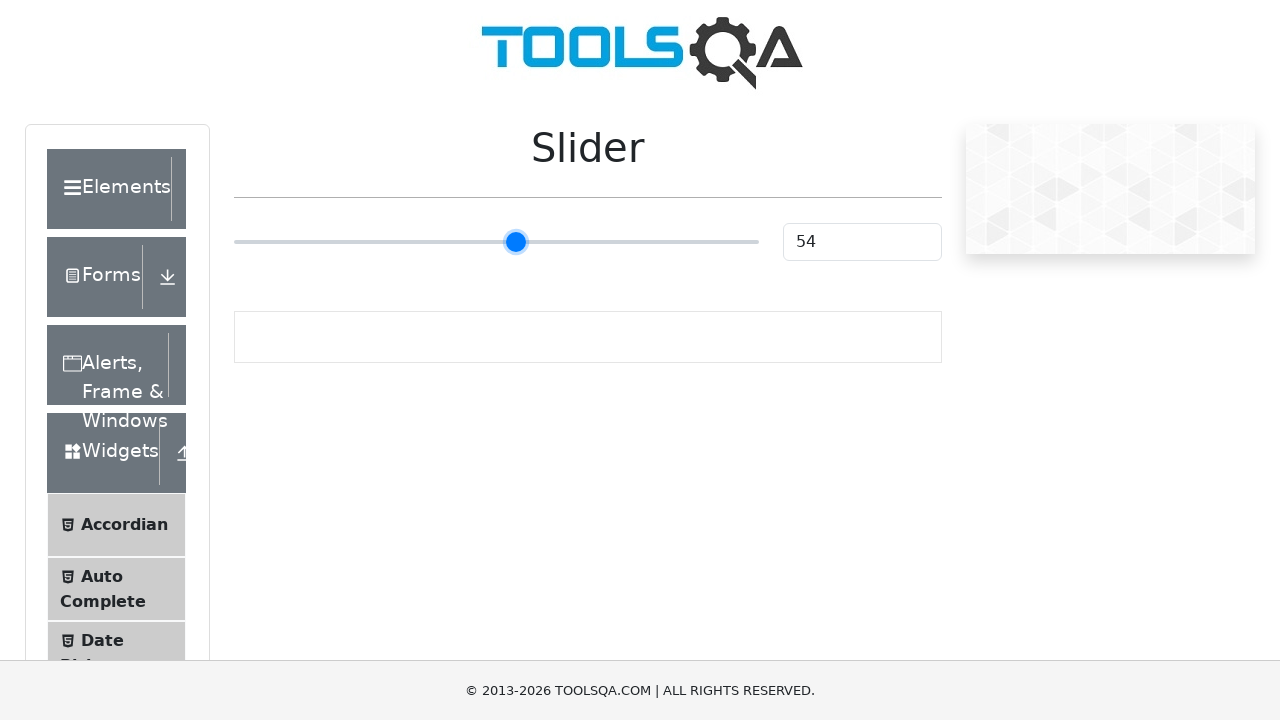

Pressed ArrowRight key on slider (iteration 30/55) on input[type='range']
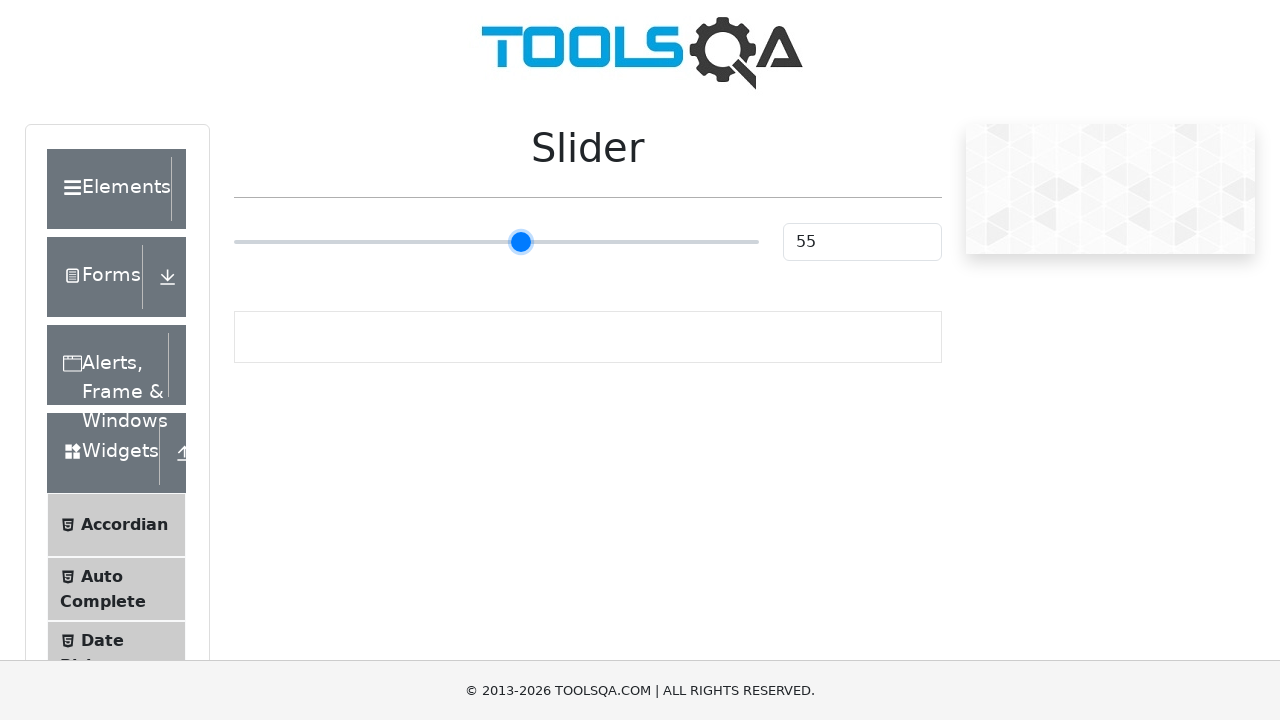

Pressed ArrowRight key on slider (iteration 31/55) on input[type='range']
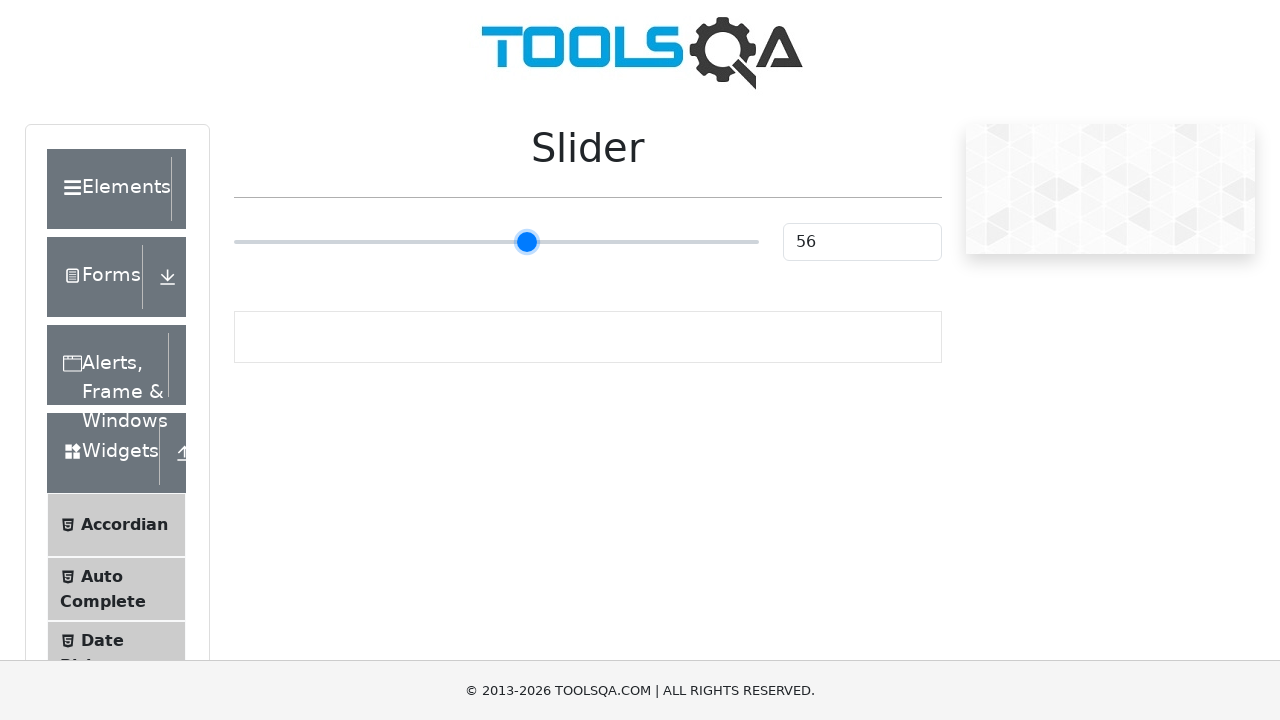

Pressed ArrowRight key on slider (iteration 32/55) on input[type='range']
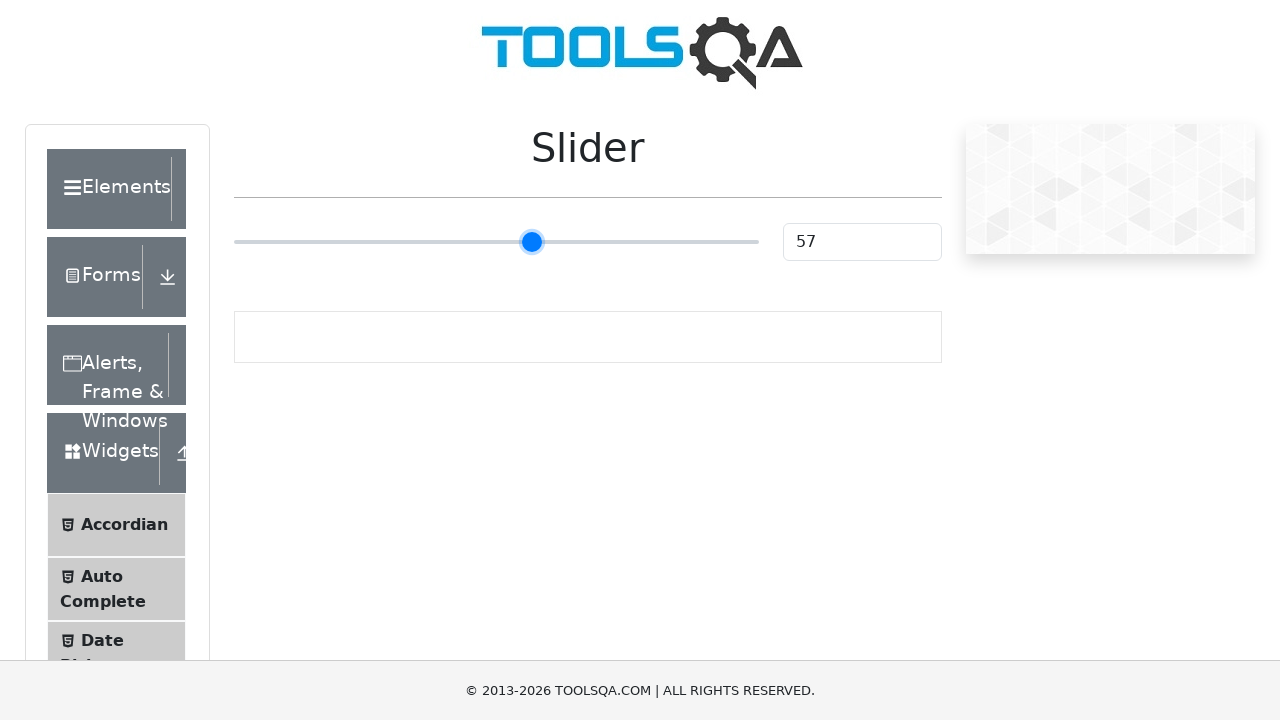

Pressed ArrowRight key on slider (iteration 33/55) on input[type='range']
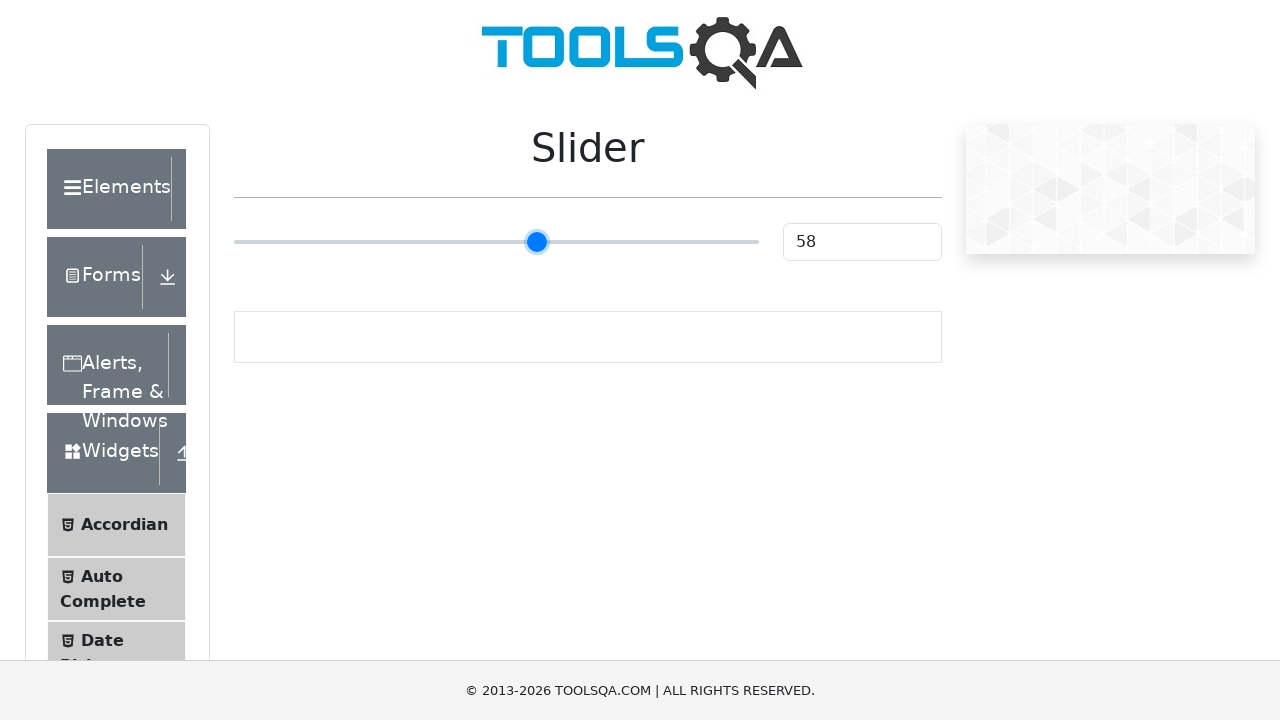

Pressed ArrowRight key on slider (iteration 34/55) on input[type='range']
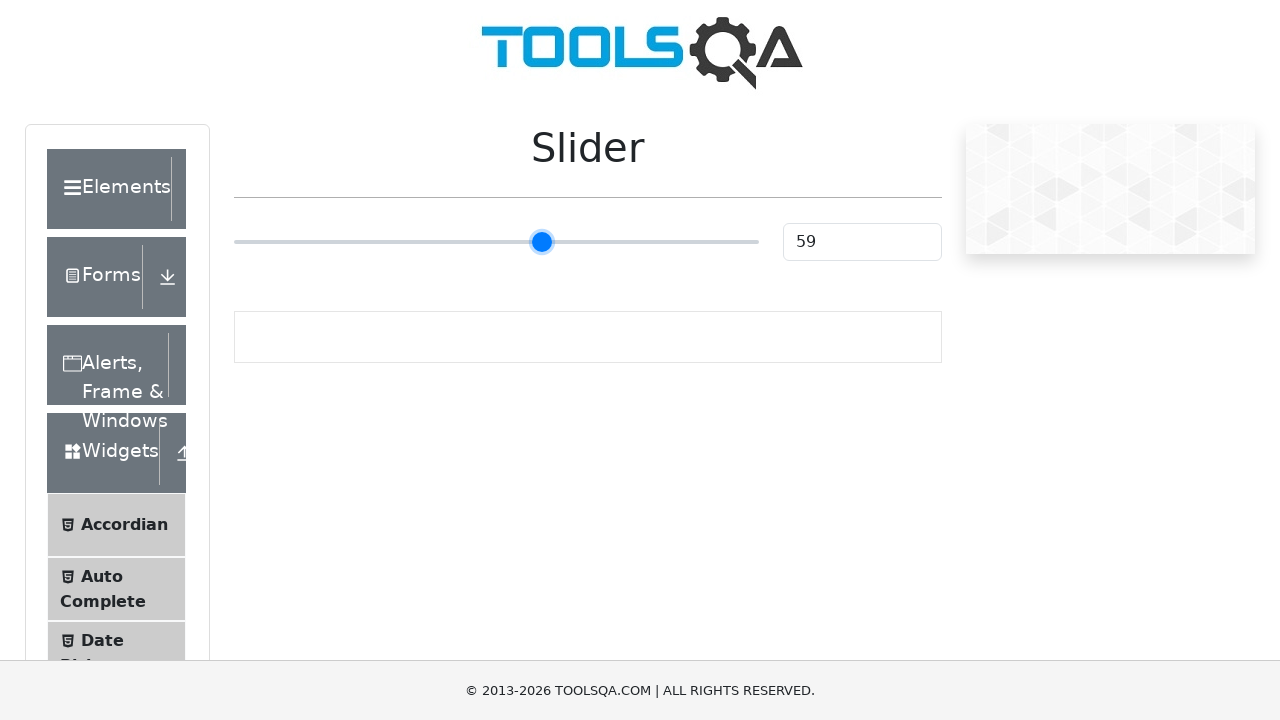

Pressed ArrowRight key on slider (iteration 35/55) on input[type='range']
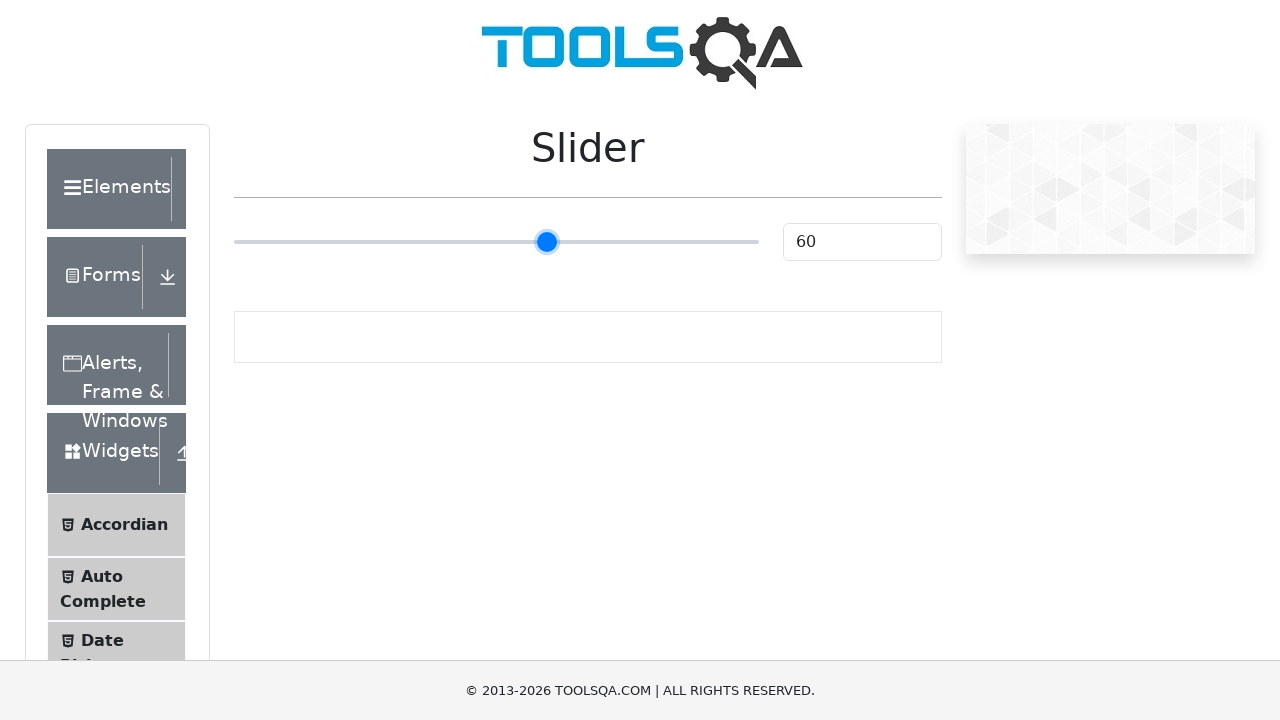

Pressed ArrowRight key on slider (iteration 36/55) on input[type='range']
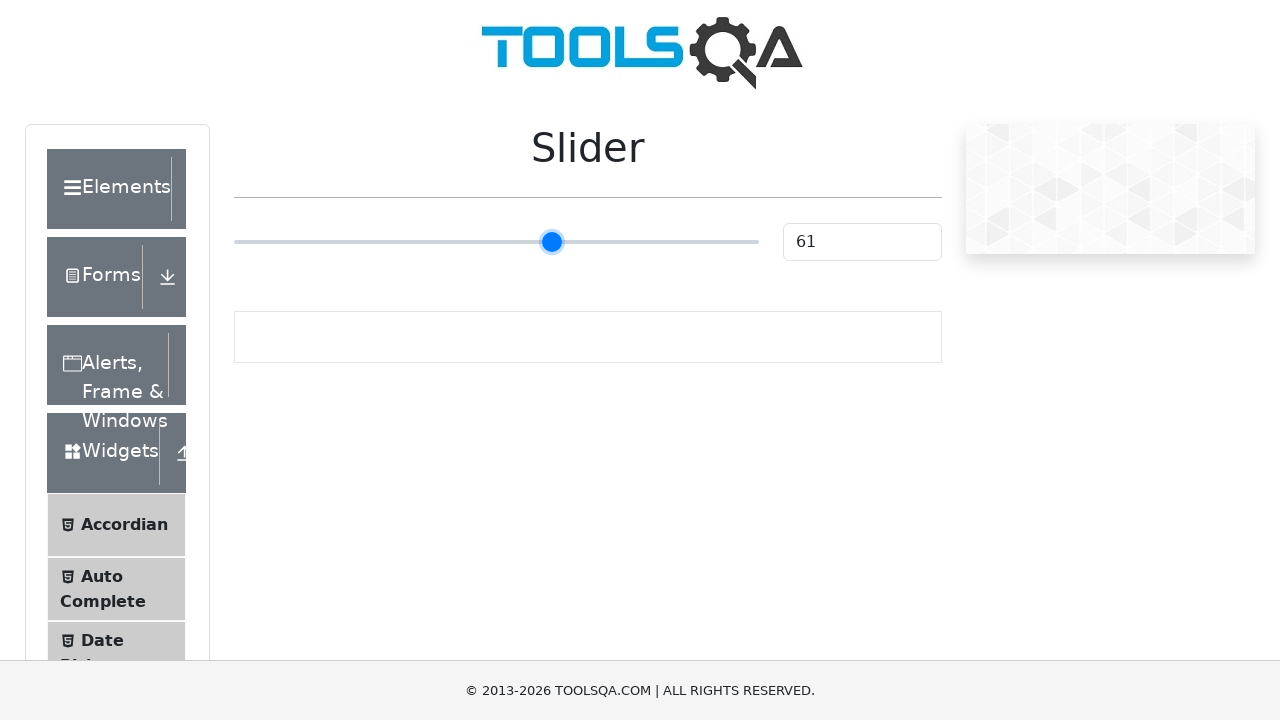

Pressed ArrowRight key on slider (iteration 37/55) on input[type='range']
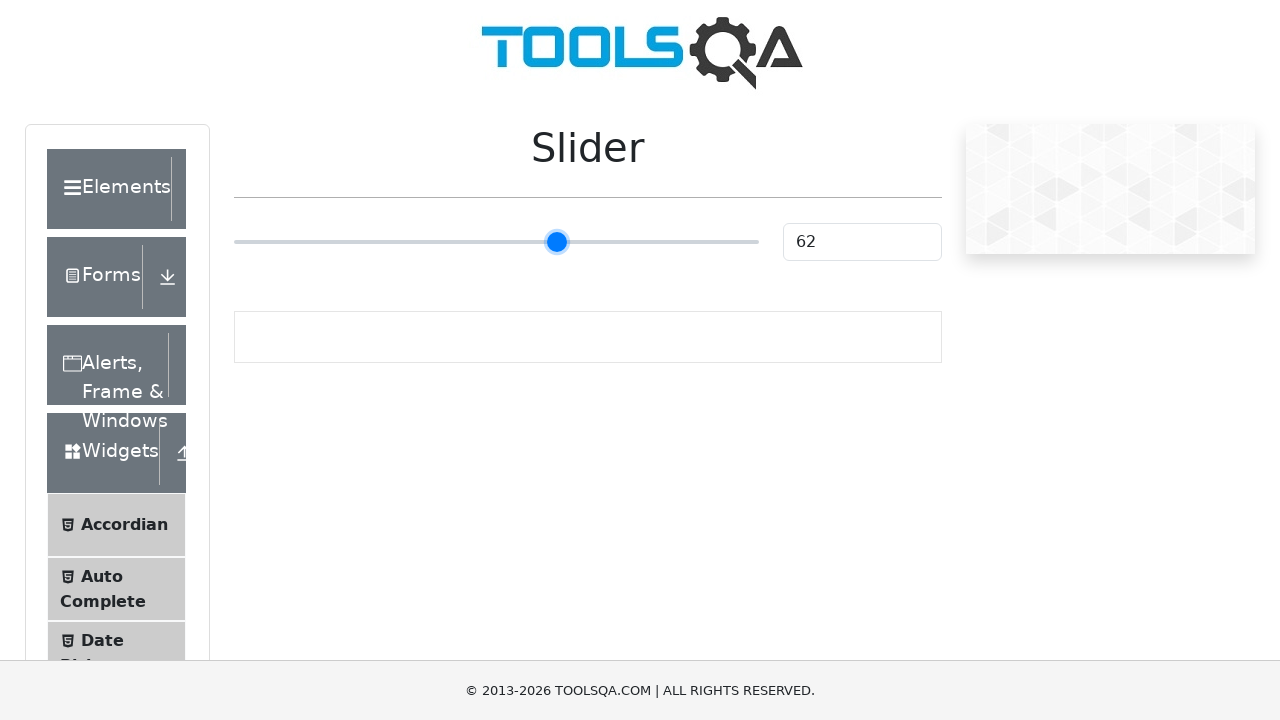

Pressed ArrowRight key on slider (iteration 38/55) on input[type='range']
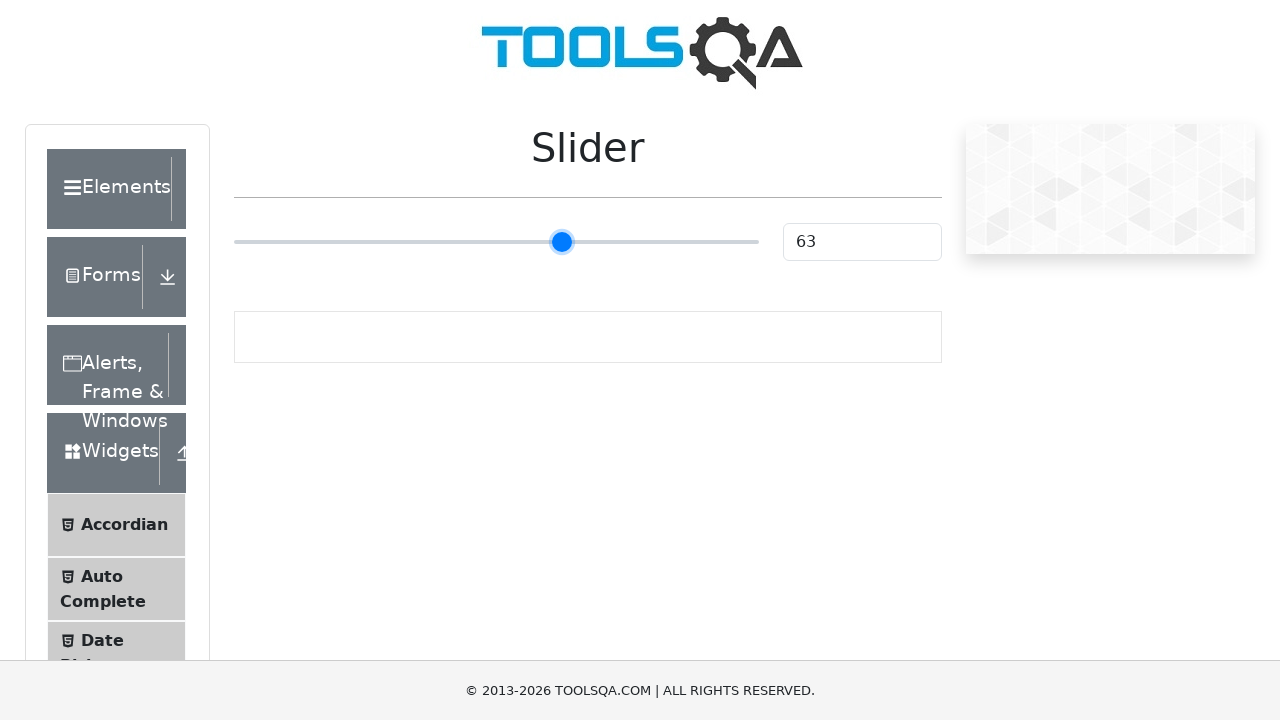

Pressed ArrowRight key on slider (iteration 39/55) on input[type='range']
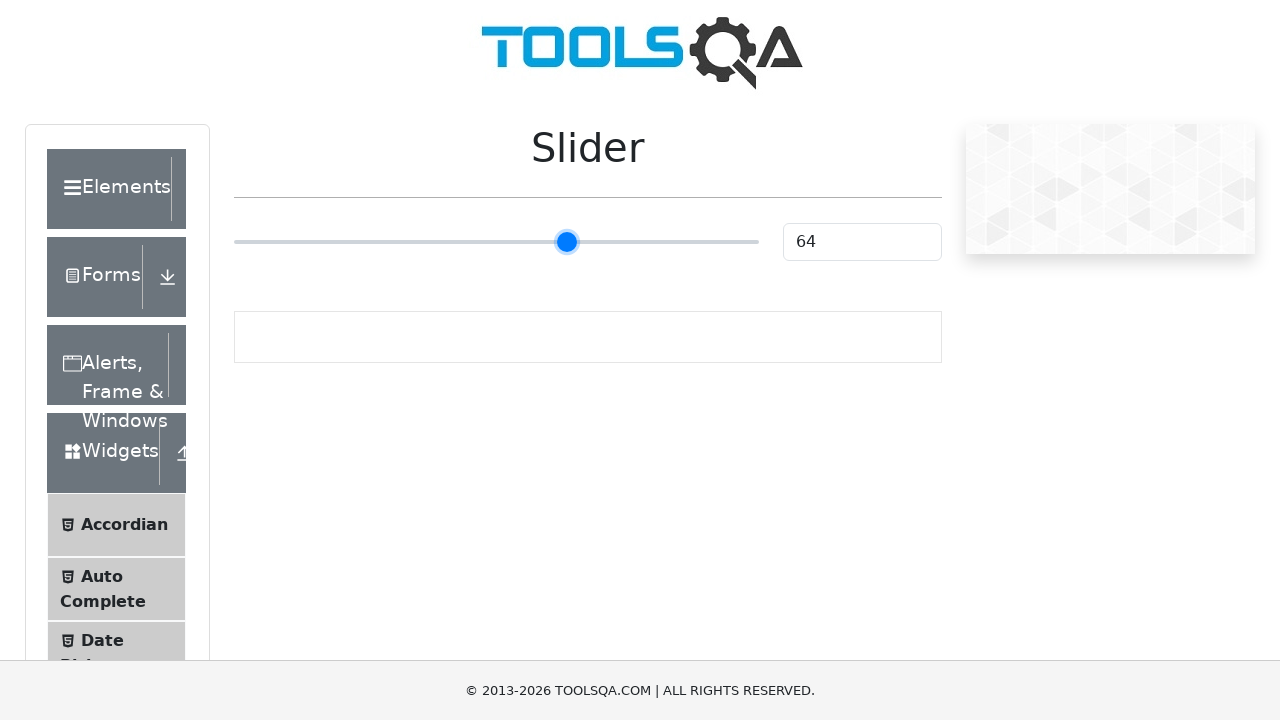

Pressed ArrowRight key on slider (iteration 40/55) on input[type='range']
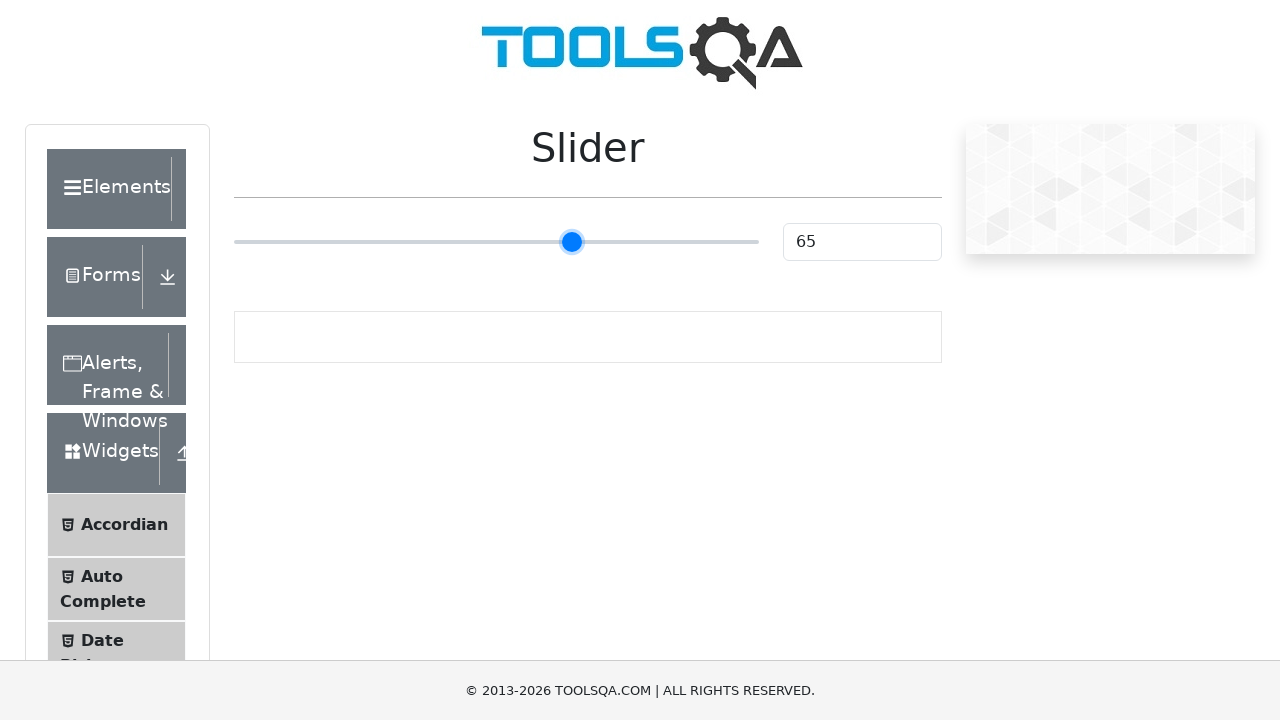

Pressed ArrowRight key on slider (iteration 41/55) on input[type='range']
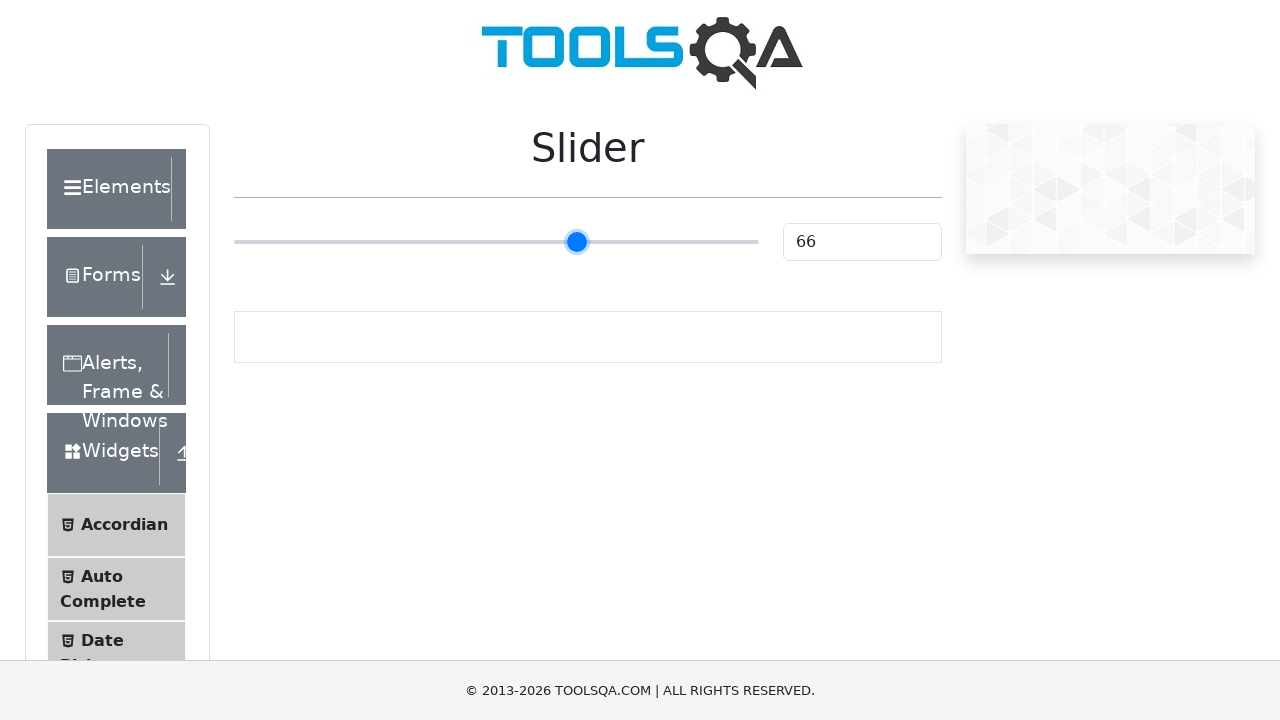

Pressed ArrowRight key on slider (iteration 42/55) on input[type='range']
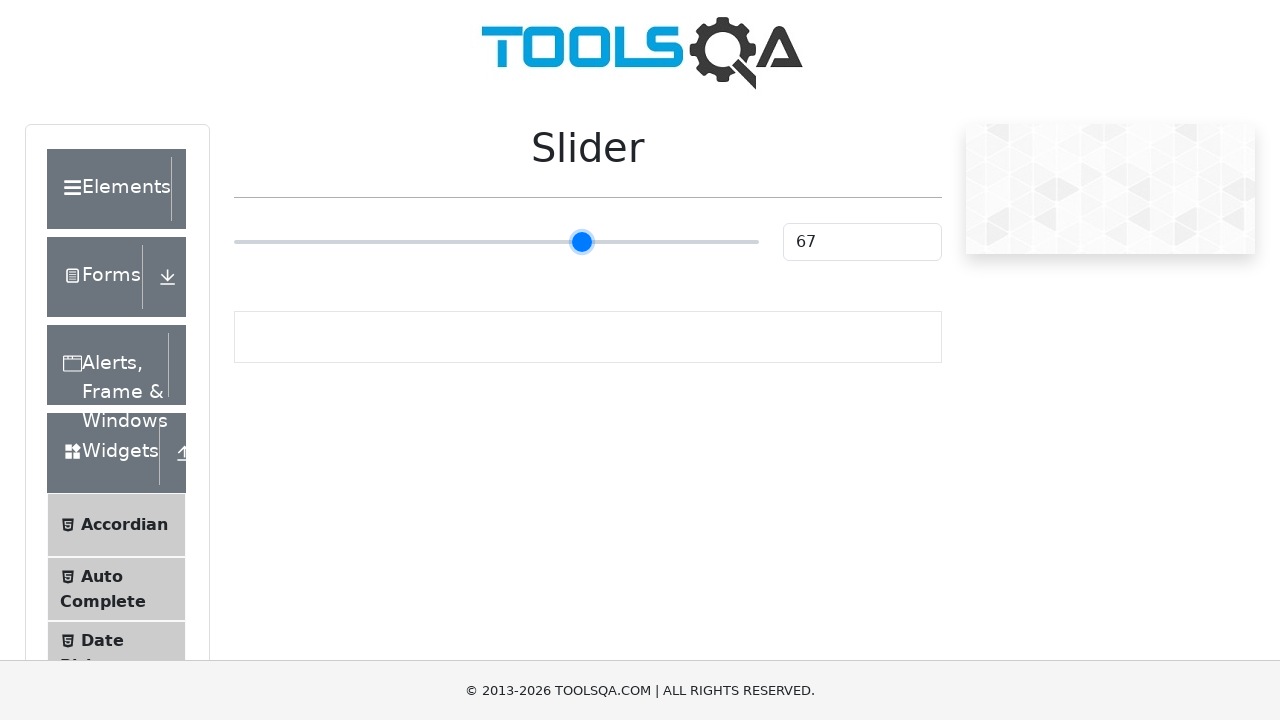

Pressed ArrowRight key on slider (iteration 43/55) on input[type='range']
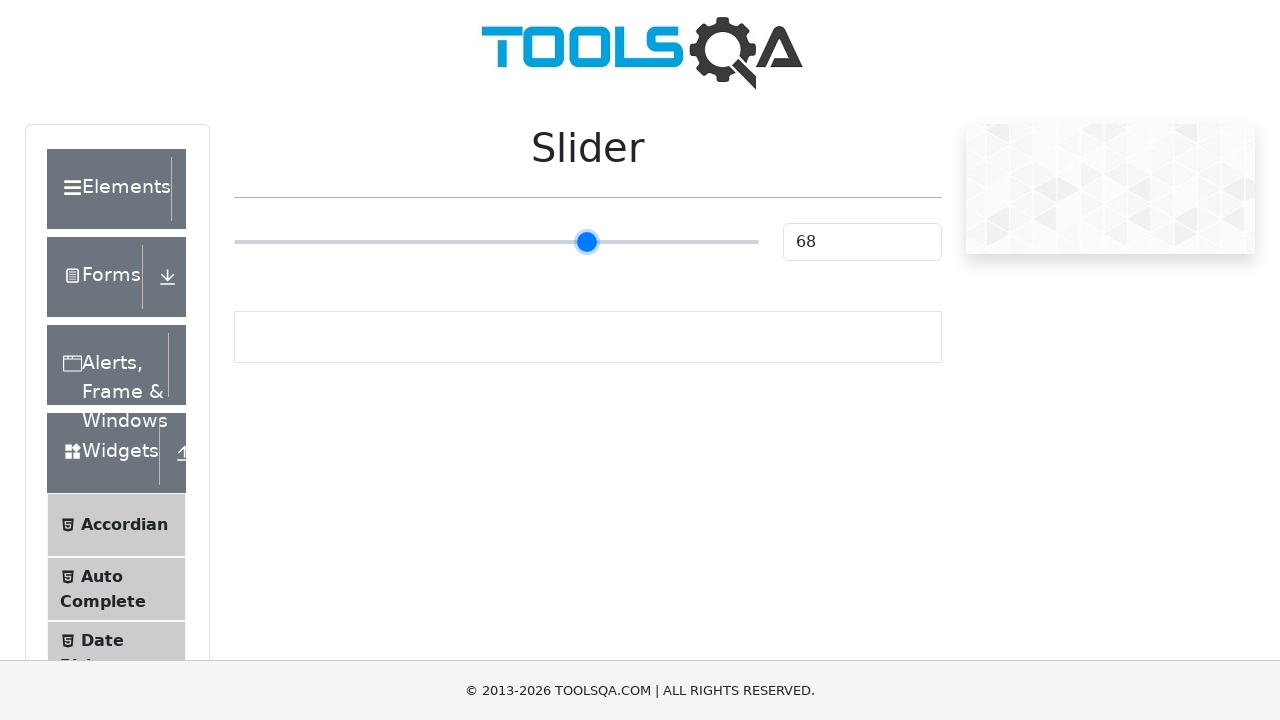

Pressed ArrowRight key on slider (iteration 44/55) on input[type='range']
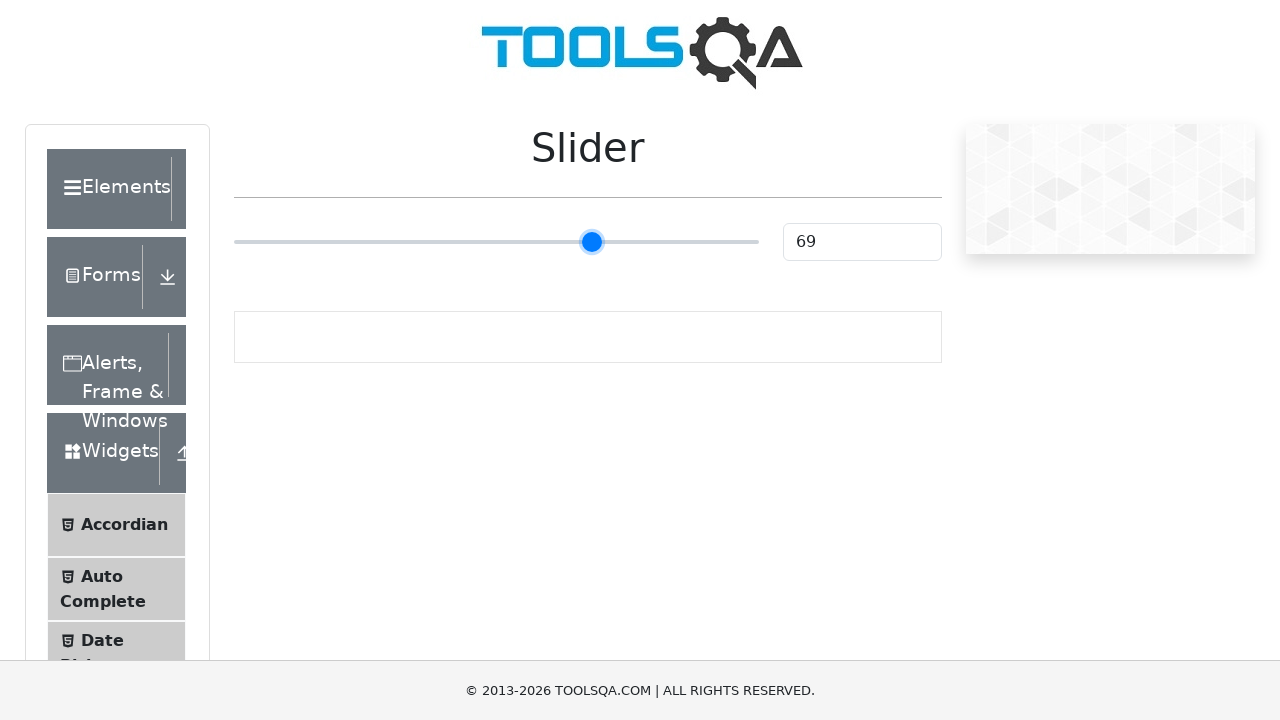

Pressed ArrowRight key on slider (iteration 45/55) on input[type='range']
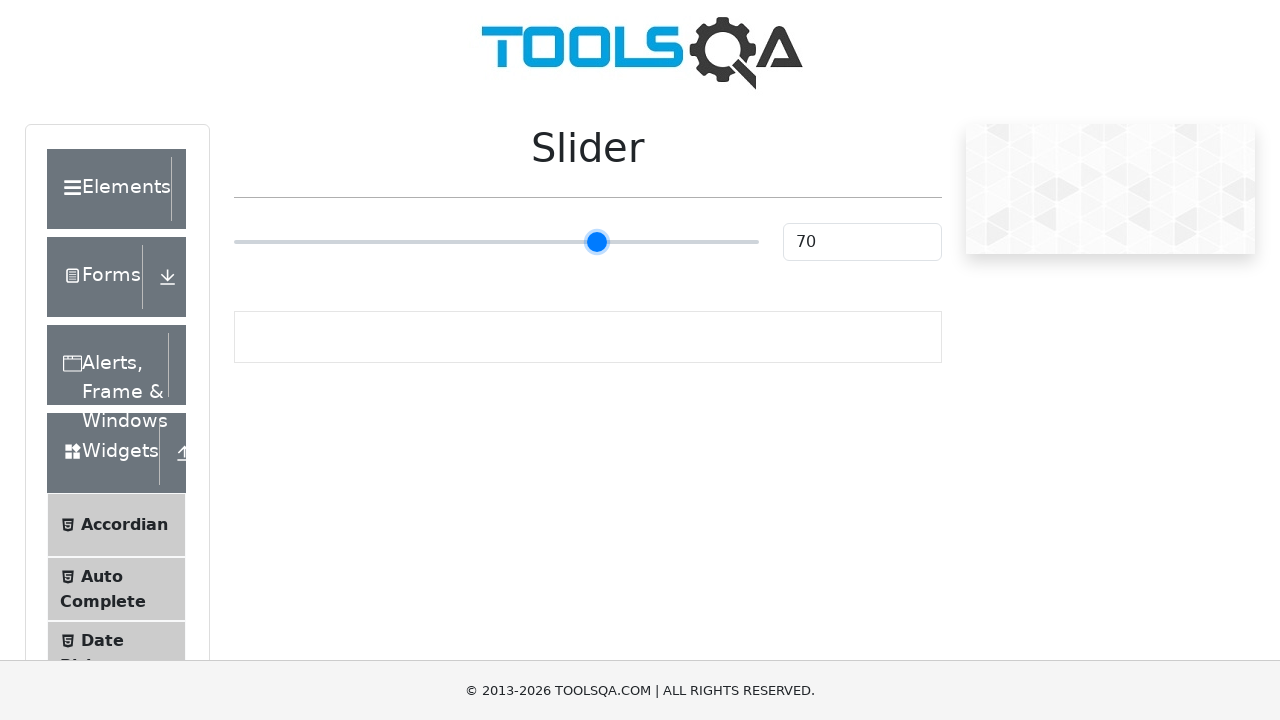

Pressed ArrowRight key on slider (iteration 46/55) on input[type='range']
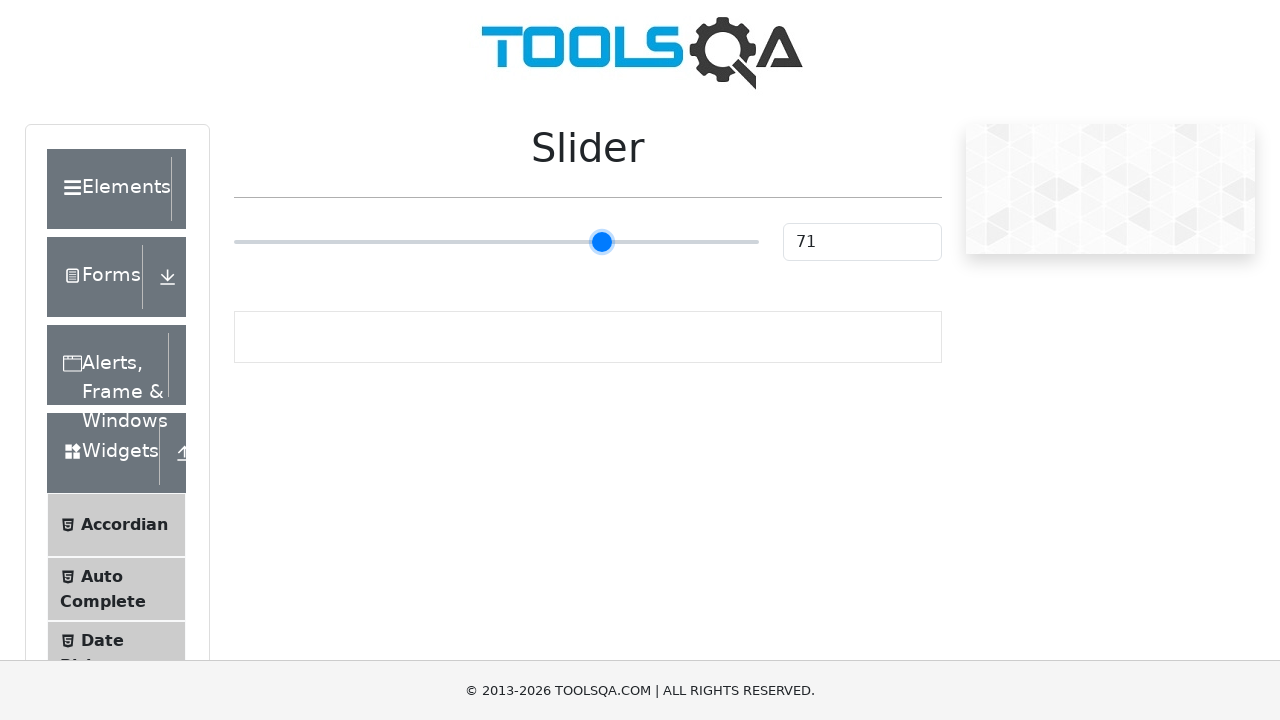

Pressed ArrowRight key on slider (iteration 47/55) on input[type='range']
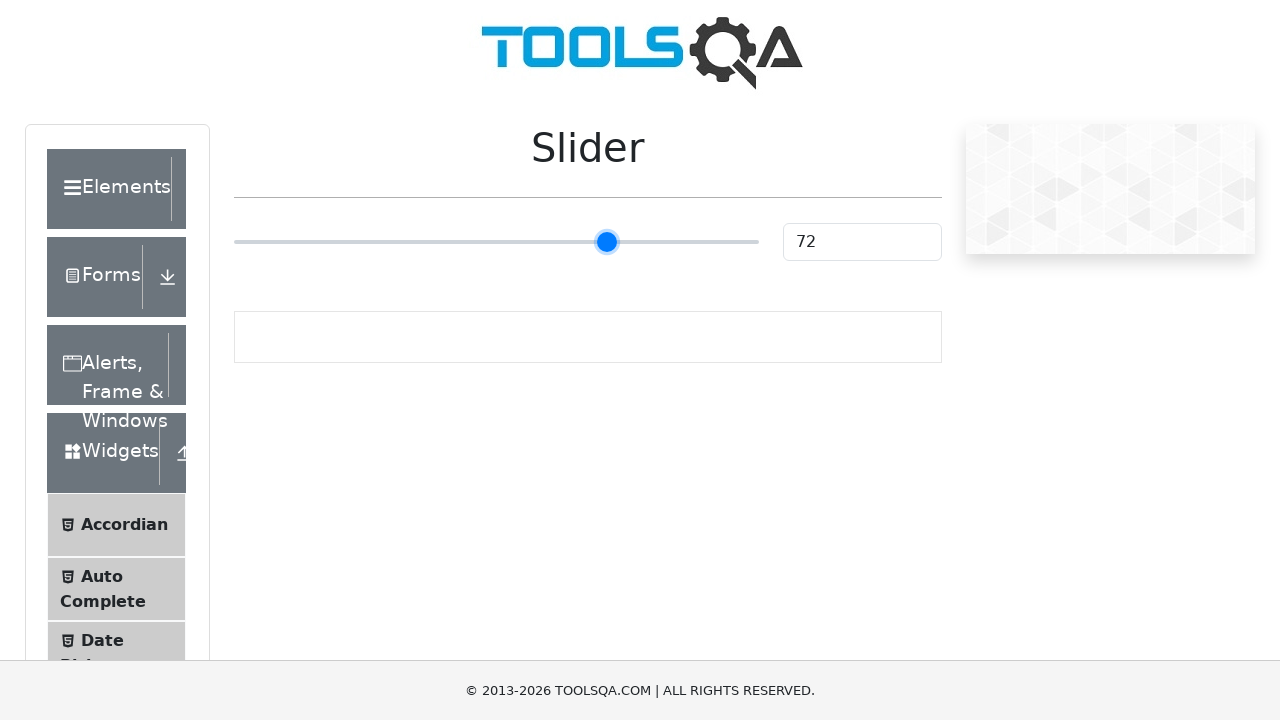

Pressed ArrowRight key on slider (iteration 48/55) on input[type='range']
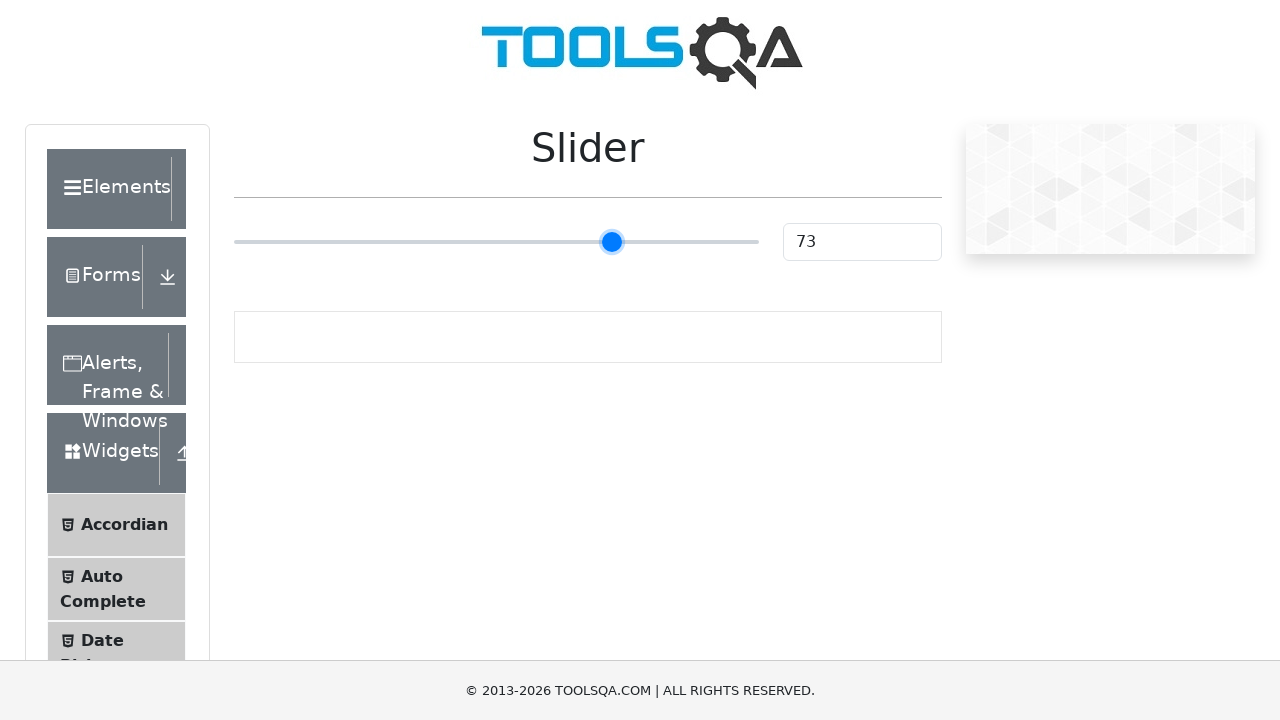

Pressed ArrowRight key on slider (iteration 49/55) on input[type='range']
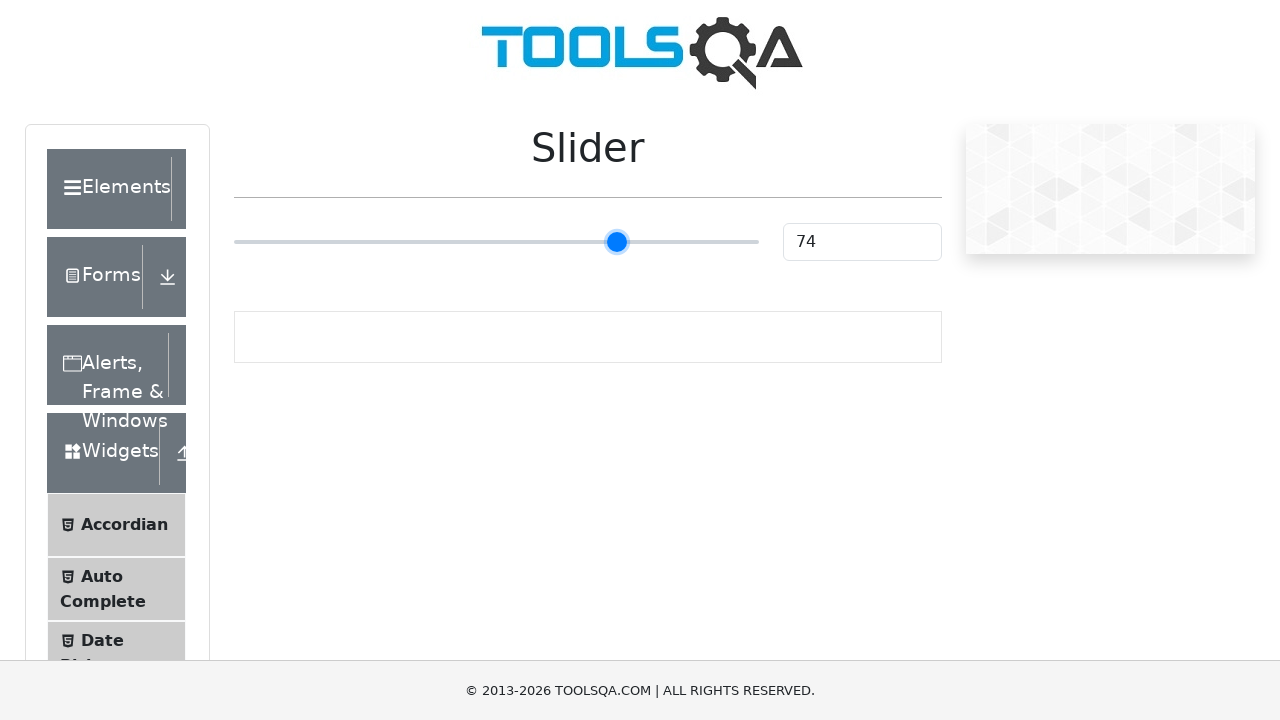

Pressed ArrowRight key on slider (iteration 50/55) on input[type='range']
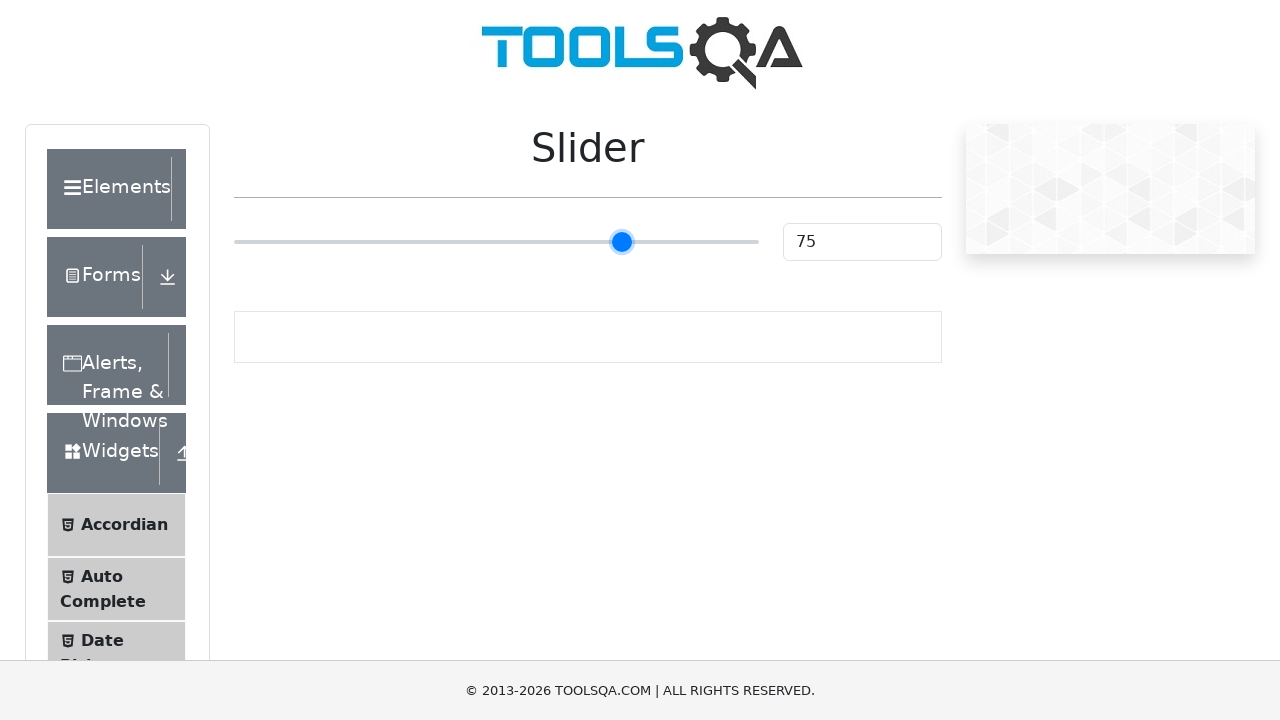

Pressed ArrowRight key on slider (iteration 51/55) on input[type='range']
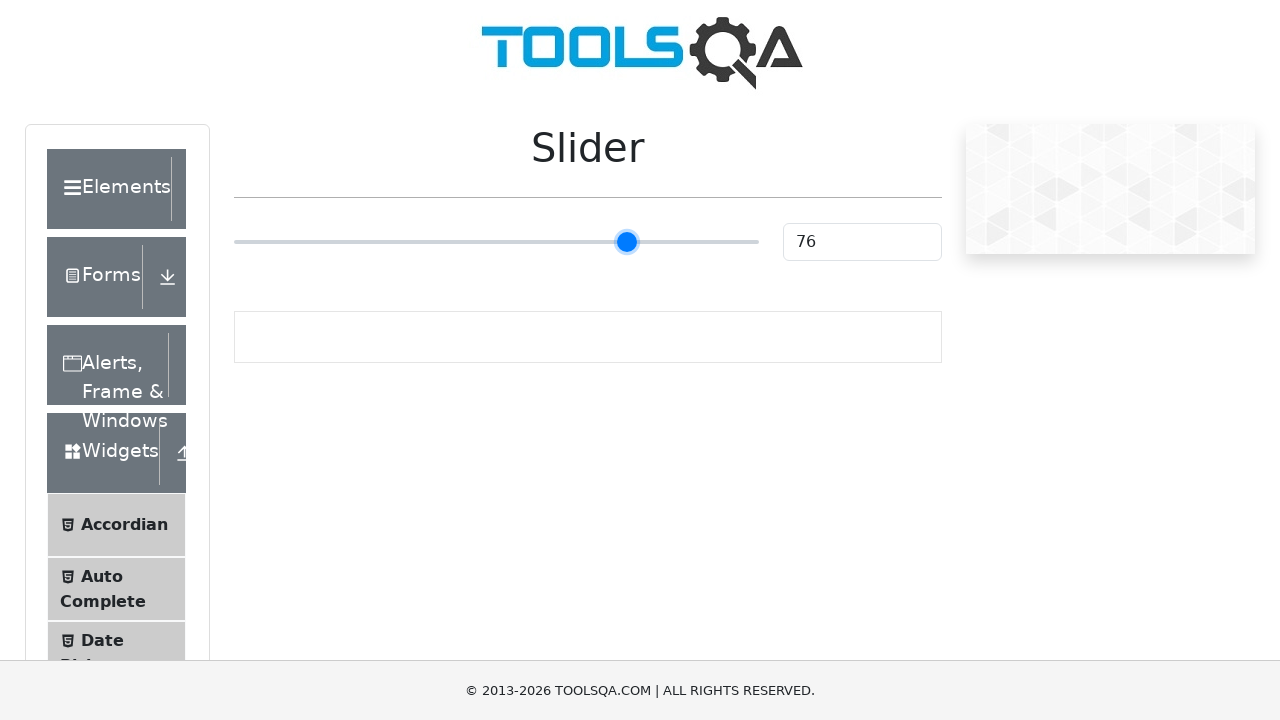

Pressed ArrowRight key on slider (iteration 52/55) on input[type='range']
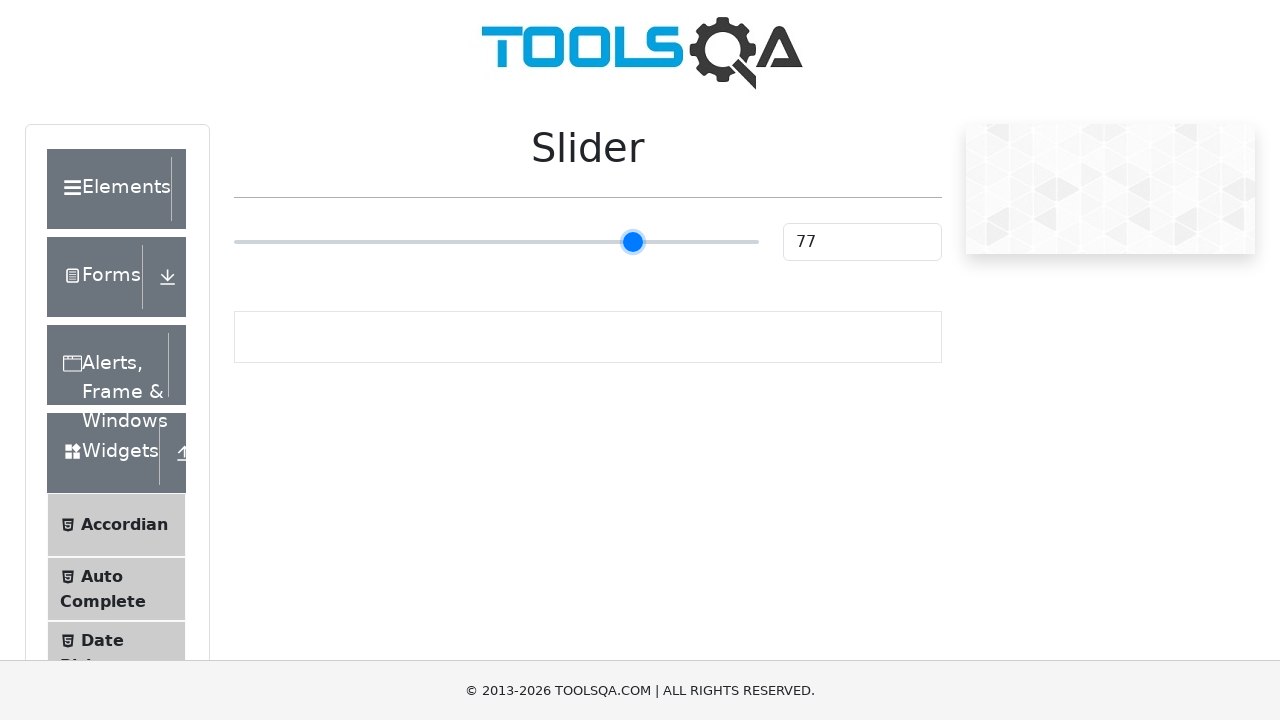

Pressed ArrowRight key on slider (iteration 53/55) on input[type='range']
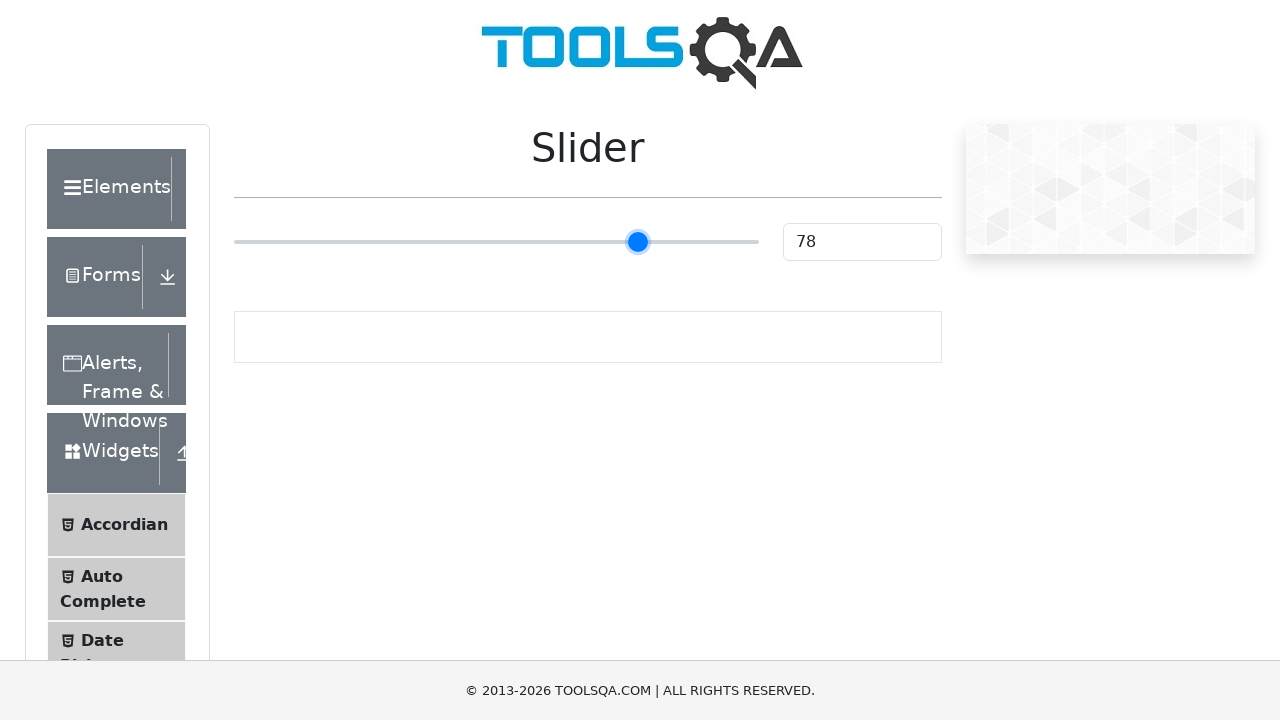

Pressed ArrowRight key on slider (iteration 54/55) on input[type='range']
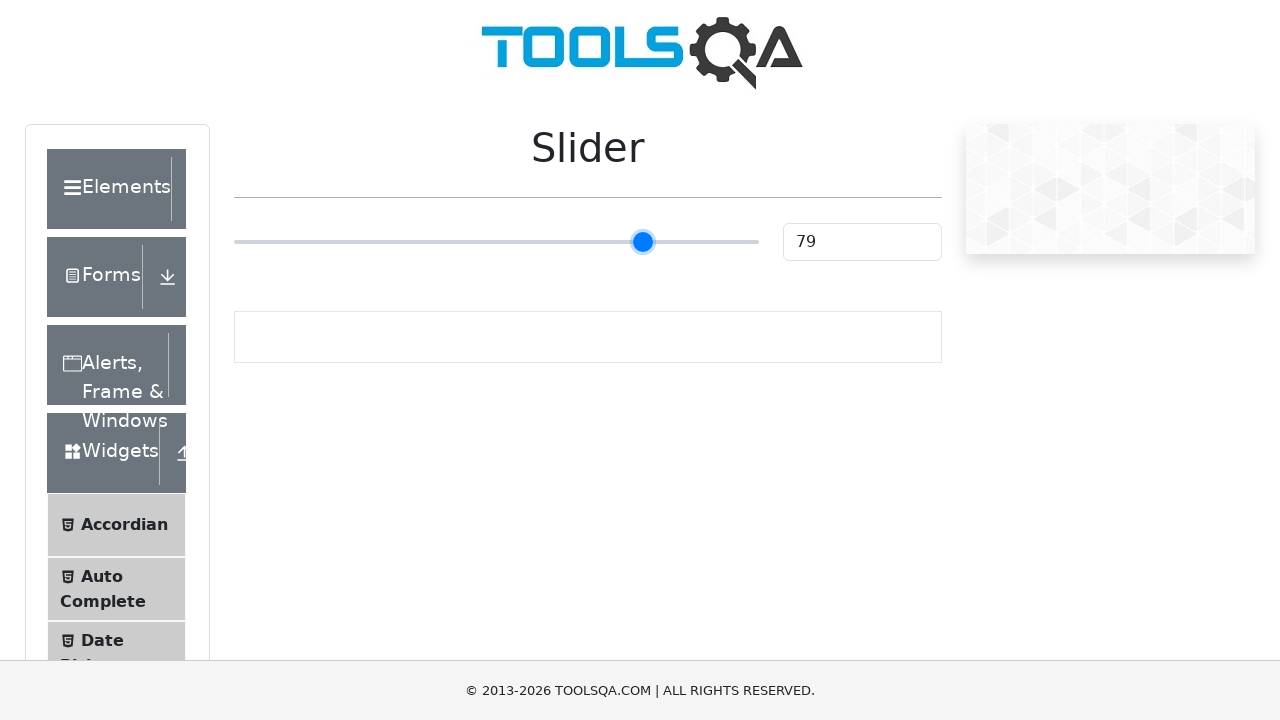

Pressed ArrowRight key on slider (iteration 55/55) on input[type='range']
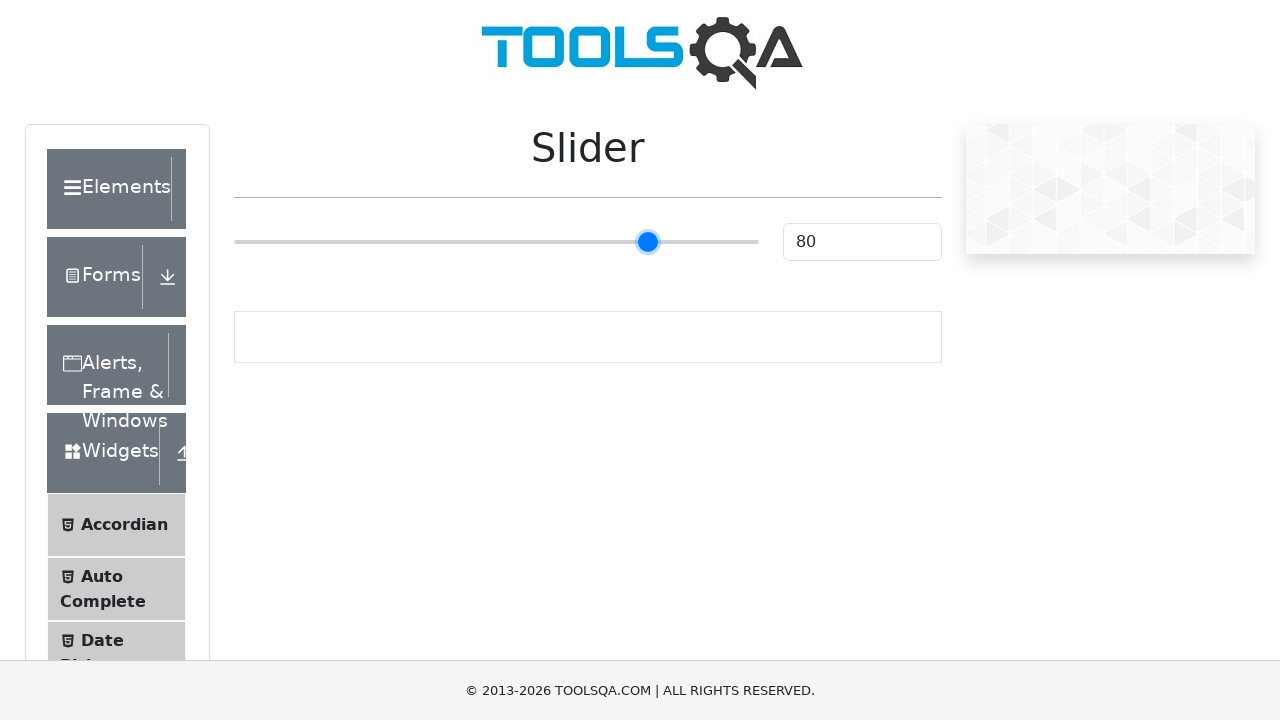

Slider value element loaded after arrow key presses
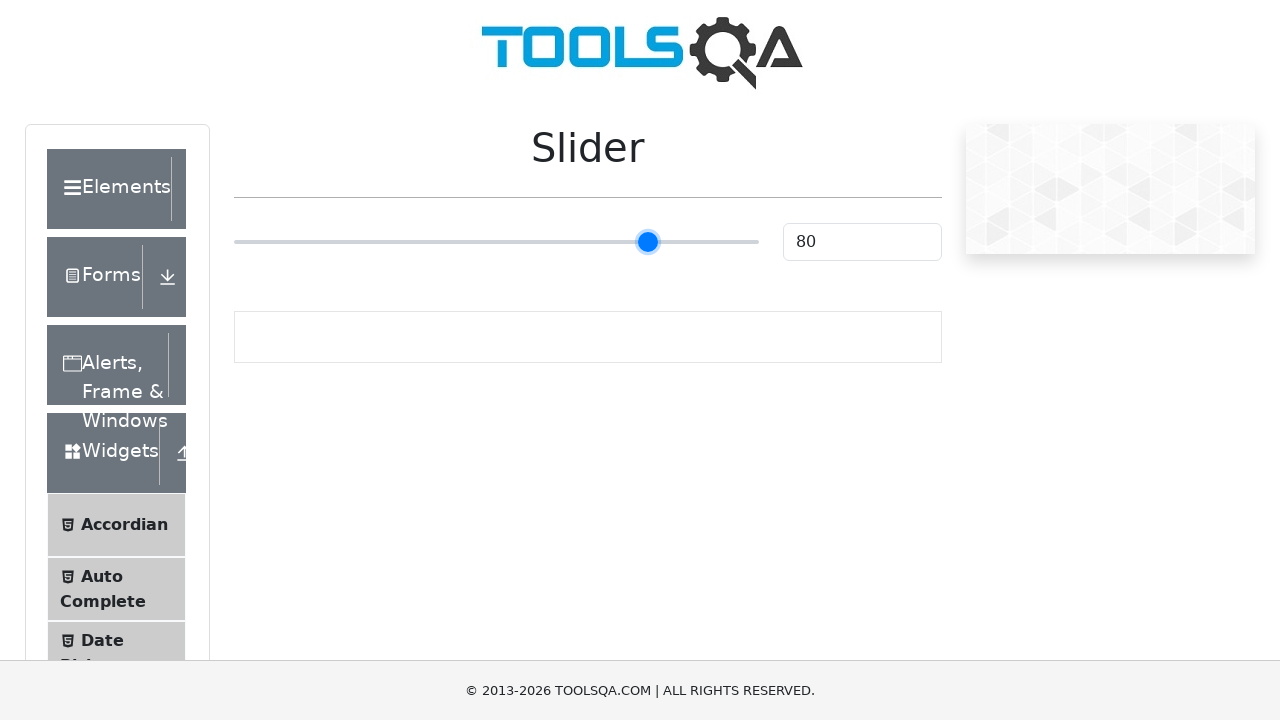

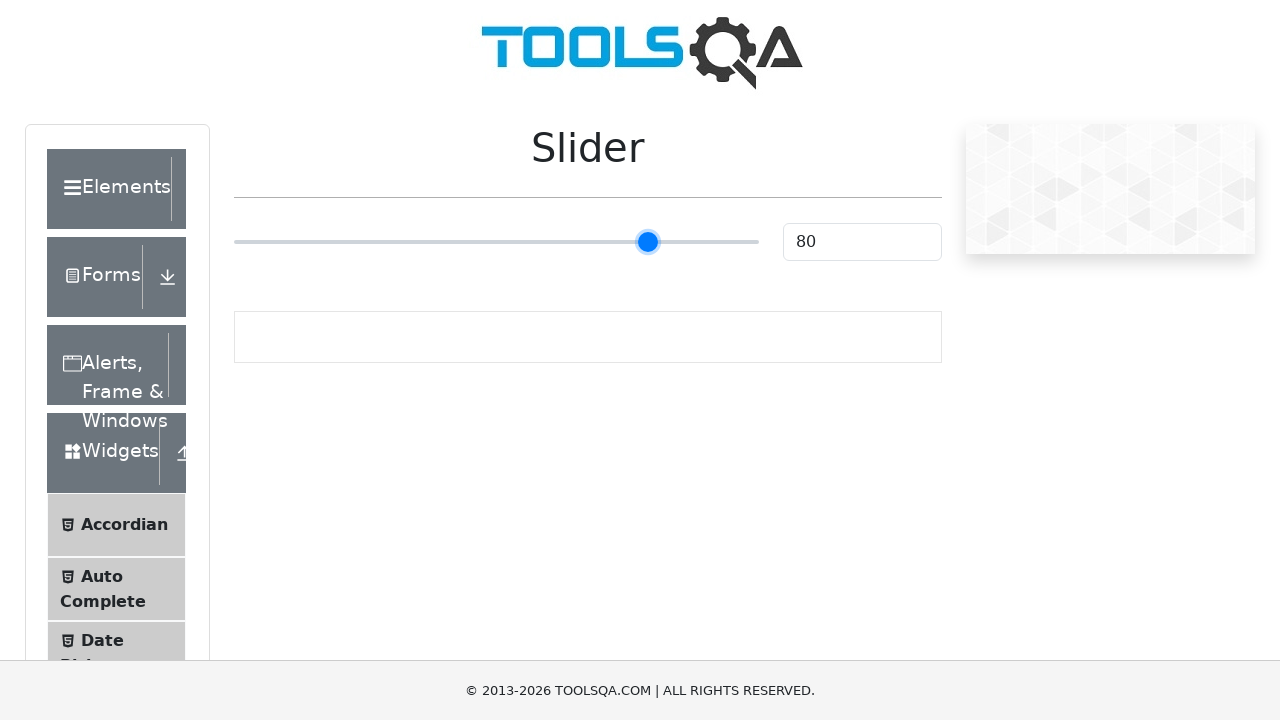